Tests the brute force password hacking scenario by trying different passwords from the page text

Starting URL: https://the-internet.herokuapp.com/

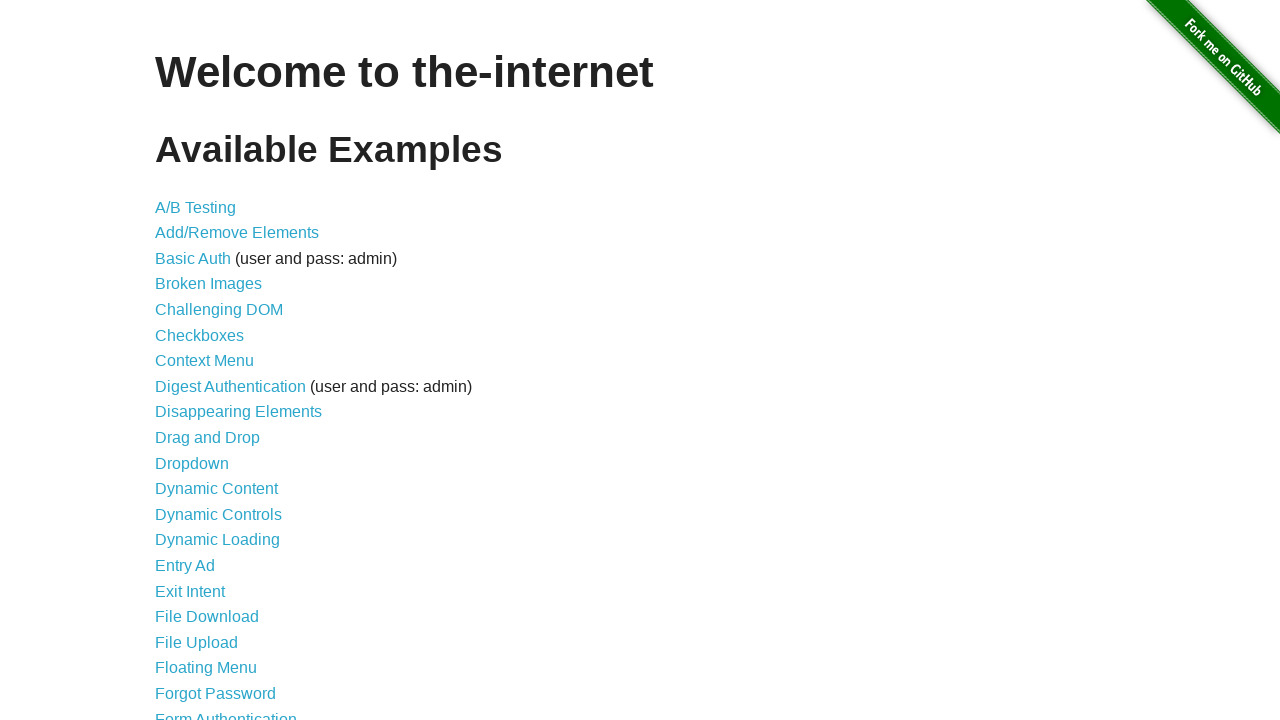

Clicked on Form Authentication link at (226, 712) on text="Form Authentication"
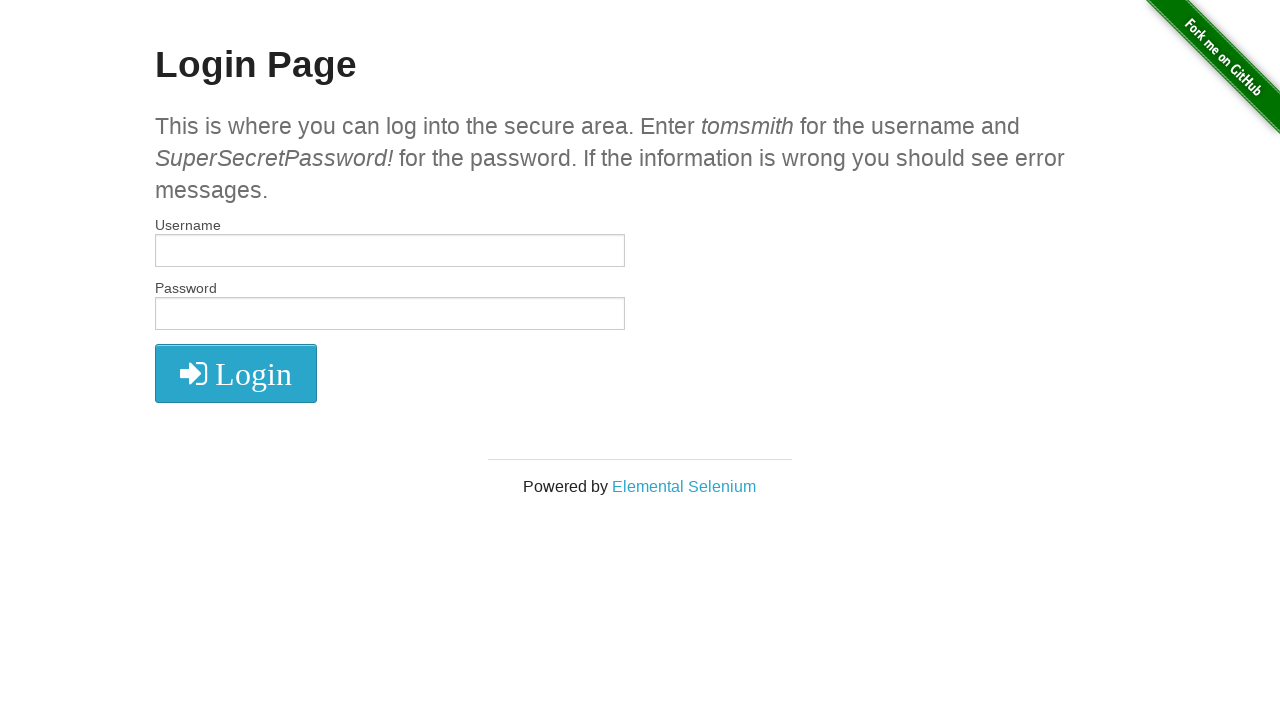

Retrieved password hint text from h4 element
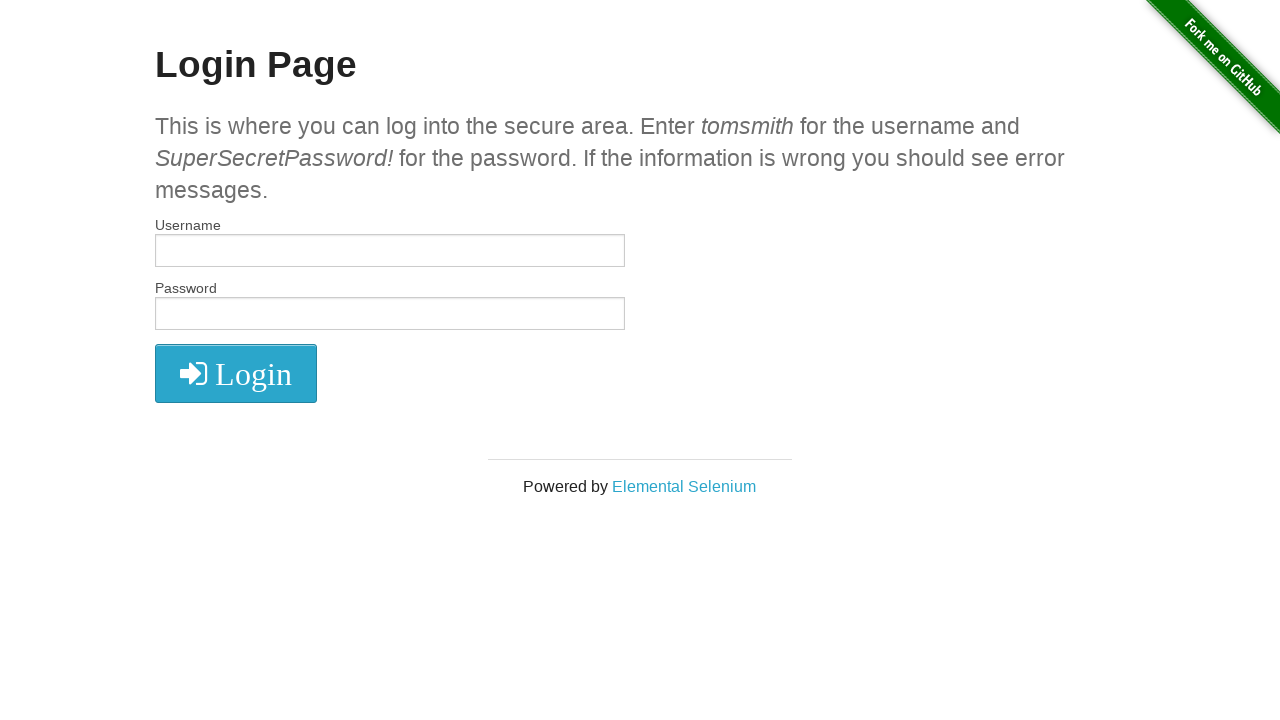

Filled username field with 'tomsmith' on input[name="username"]
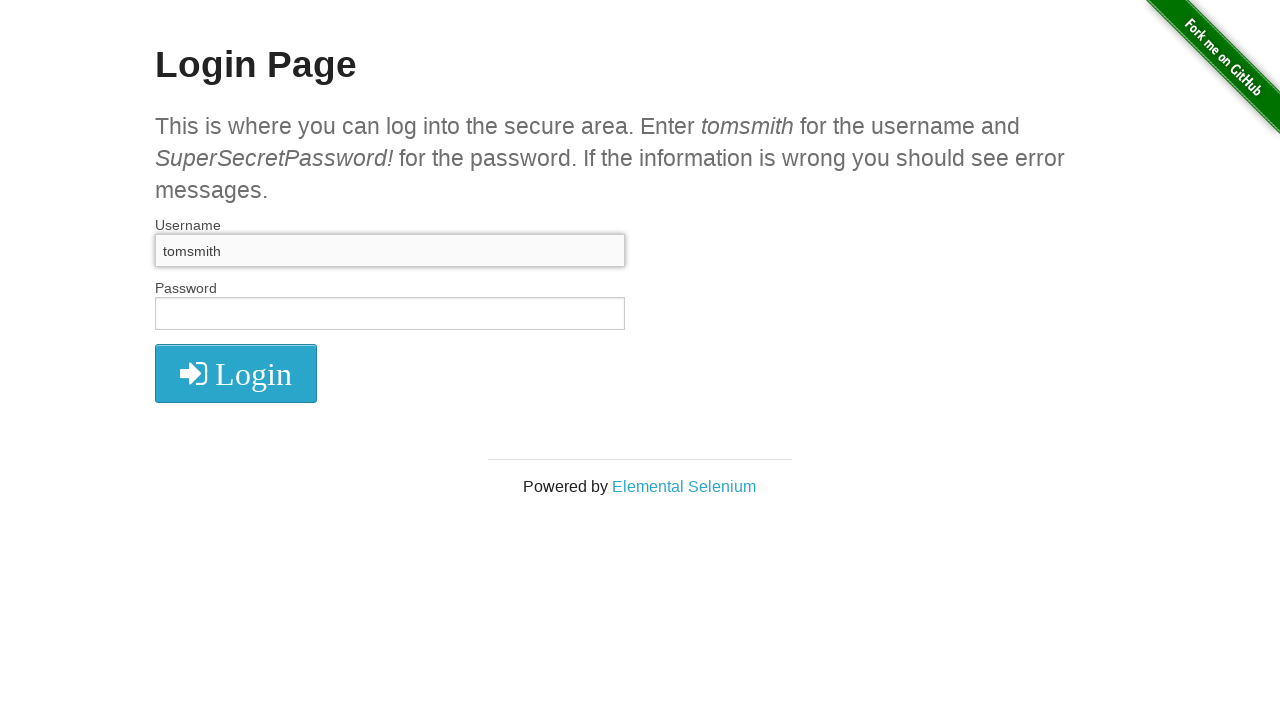

Filled password field with 'This' on input[name="password"]
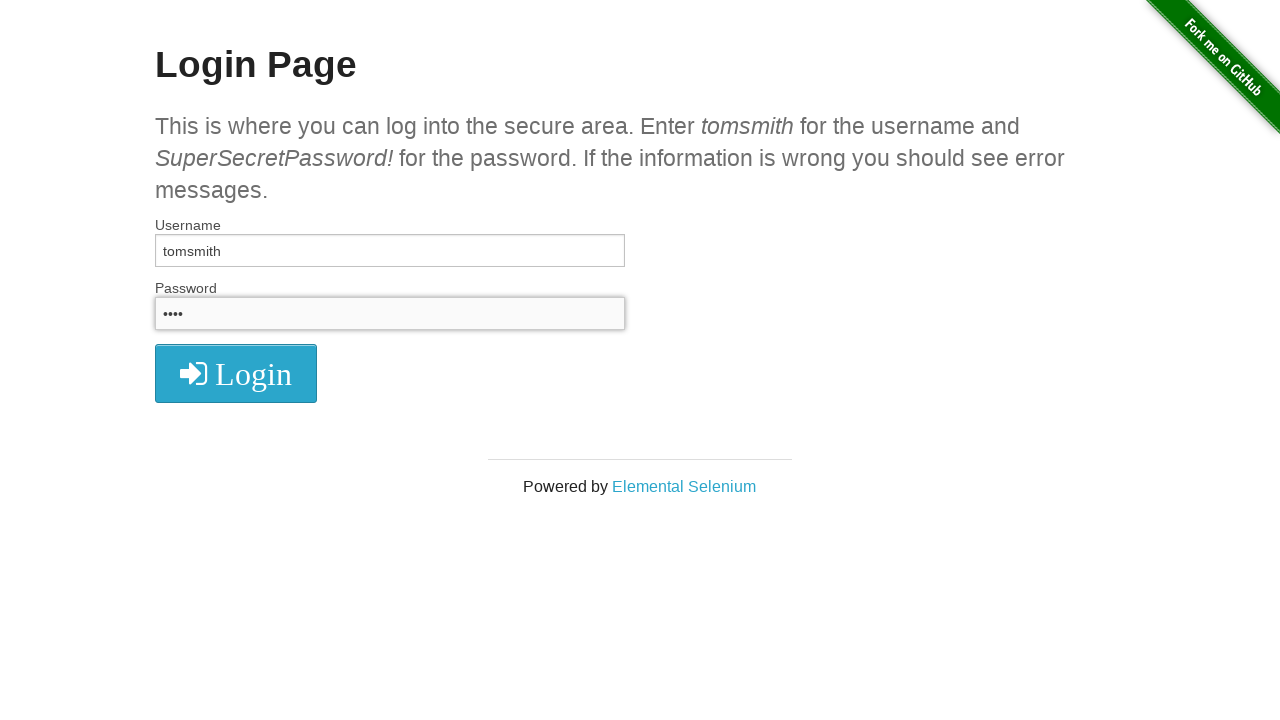

Clicked login button with password attempt 'This' at (236, 373) on .radius
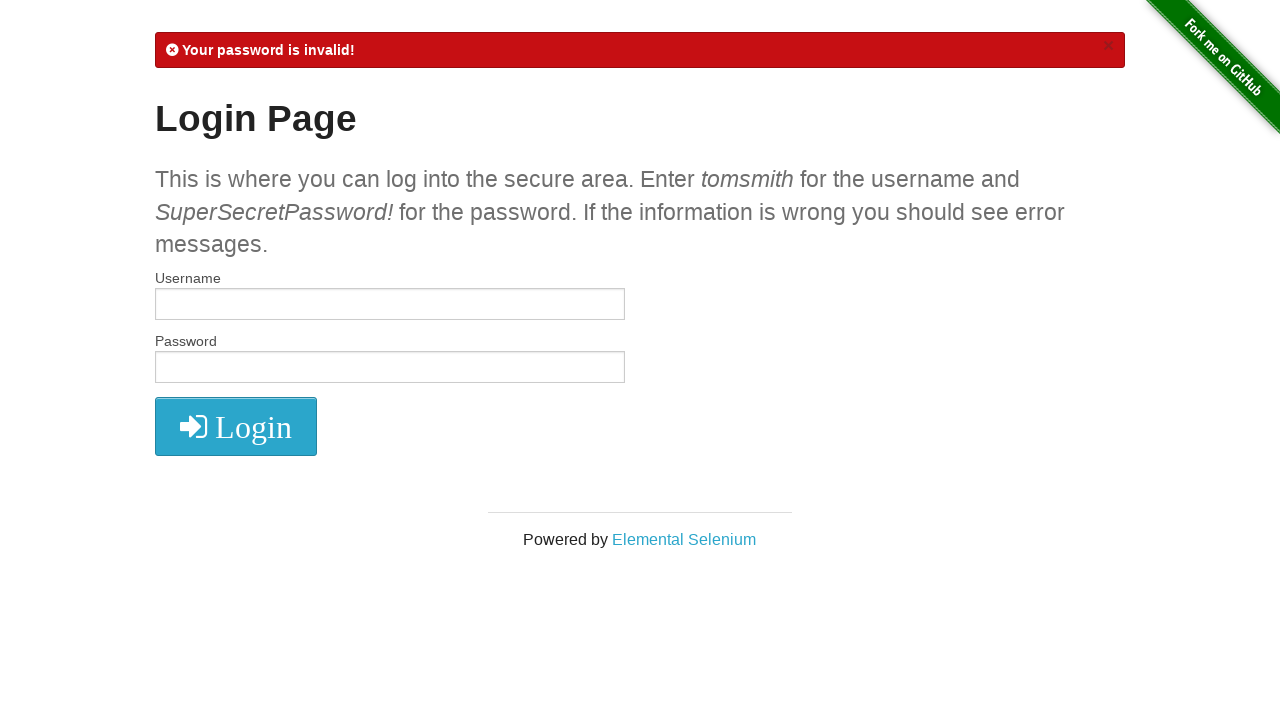

Filled username field with 'tomsmith' on input[name="username"]
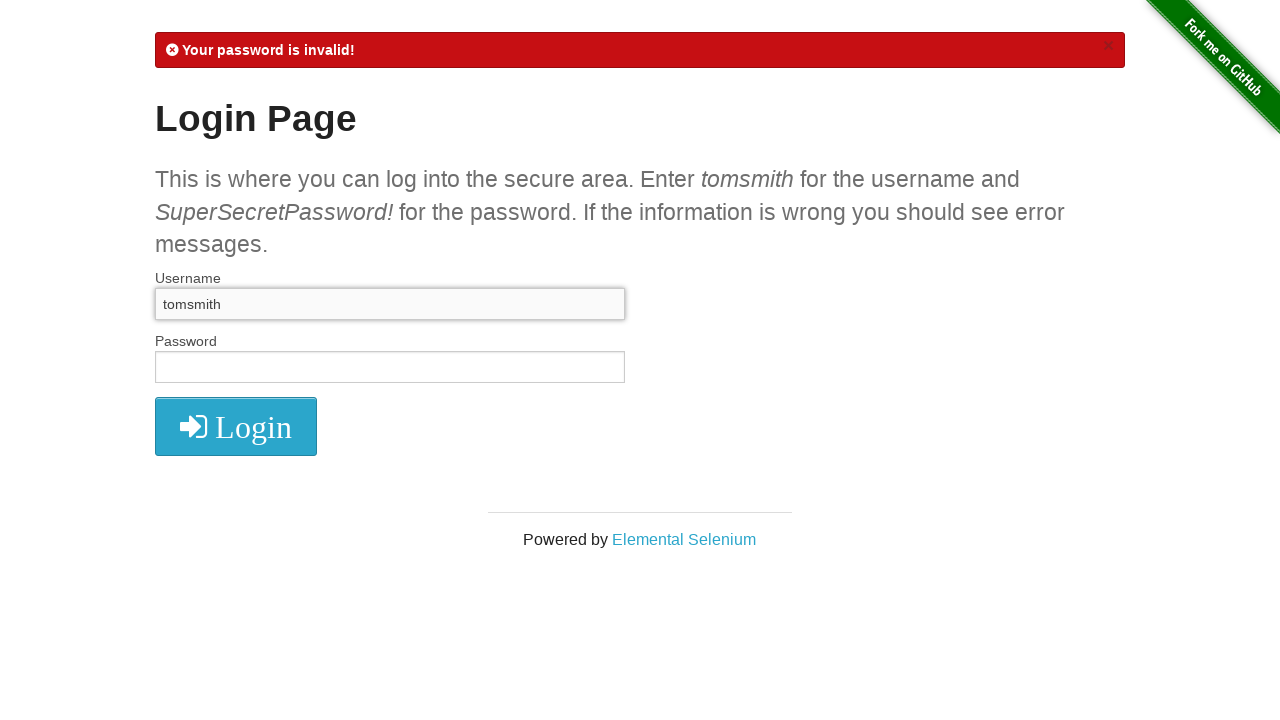

Filled password field with 'is' on input[name="password"]
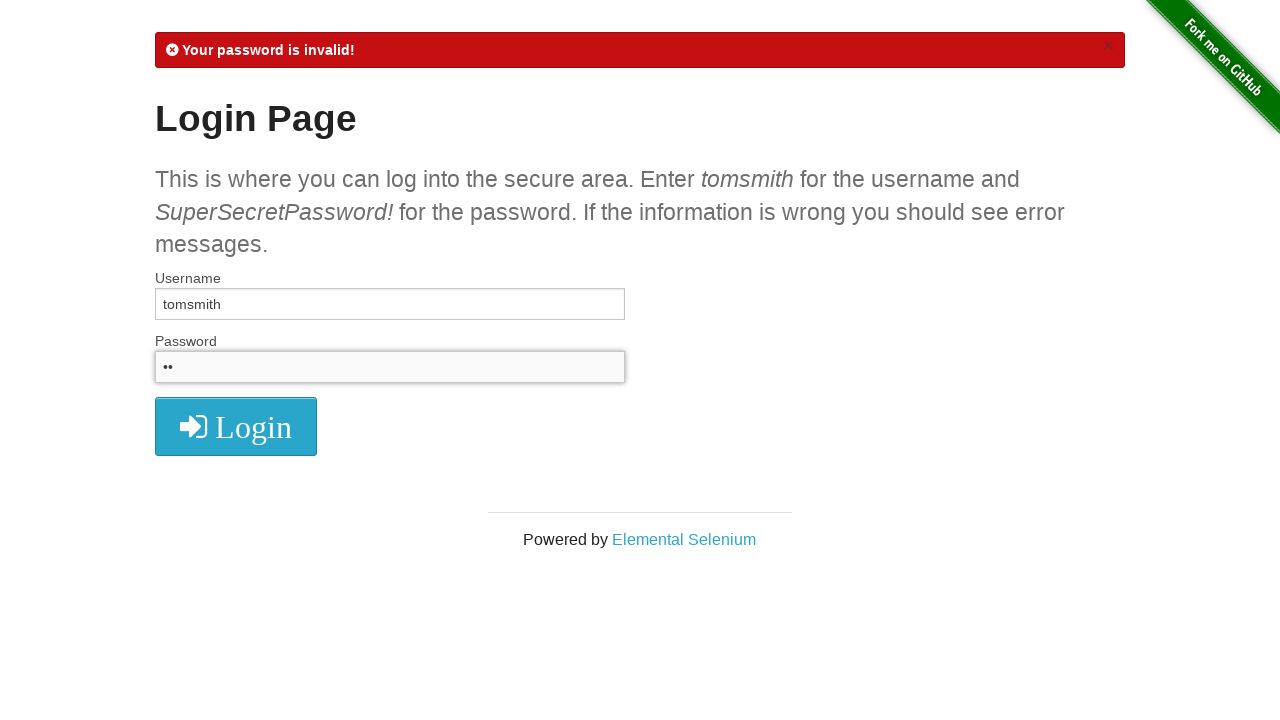

Clicked login button with password attempt 'is' at (236, 427) on .radius
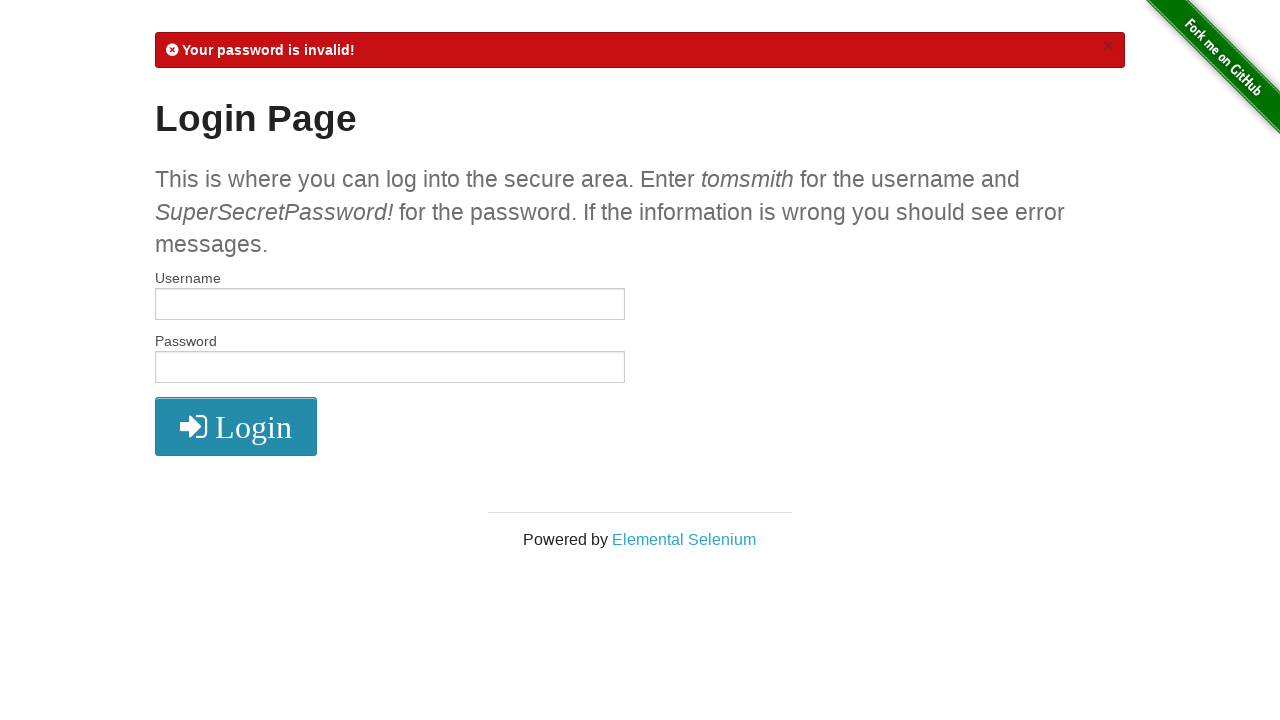

Filled username field with 'tomsmith' on input[name="username"]
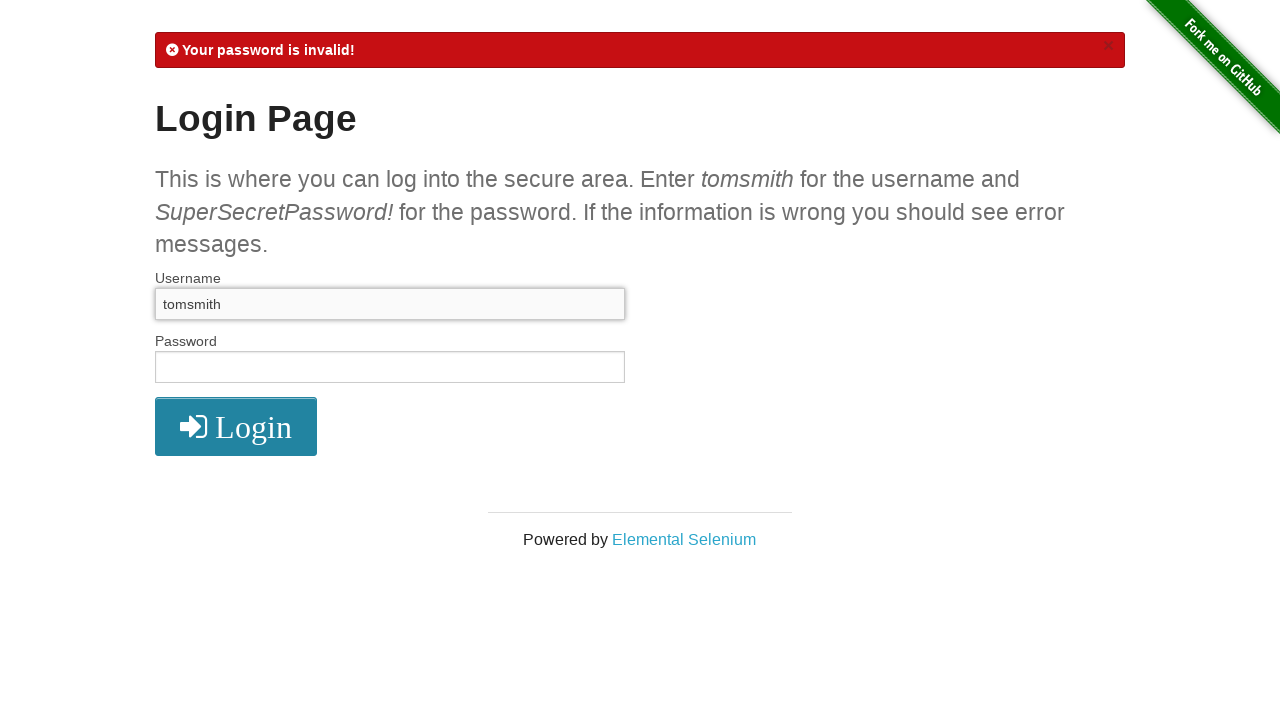

Filled password field with 'where' on input[name="password"]
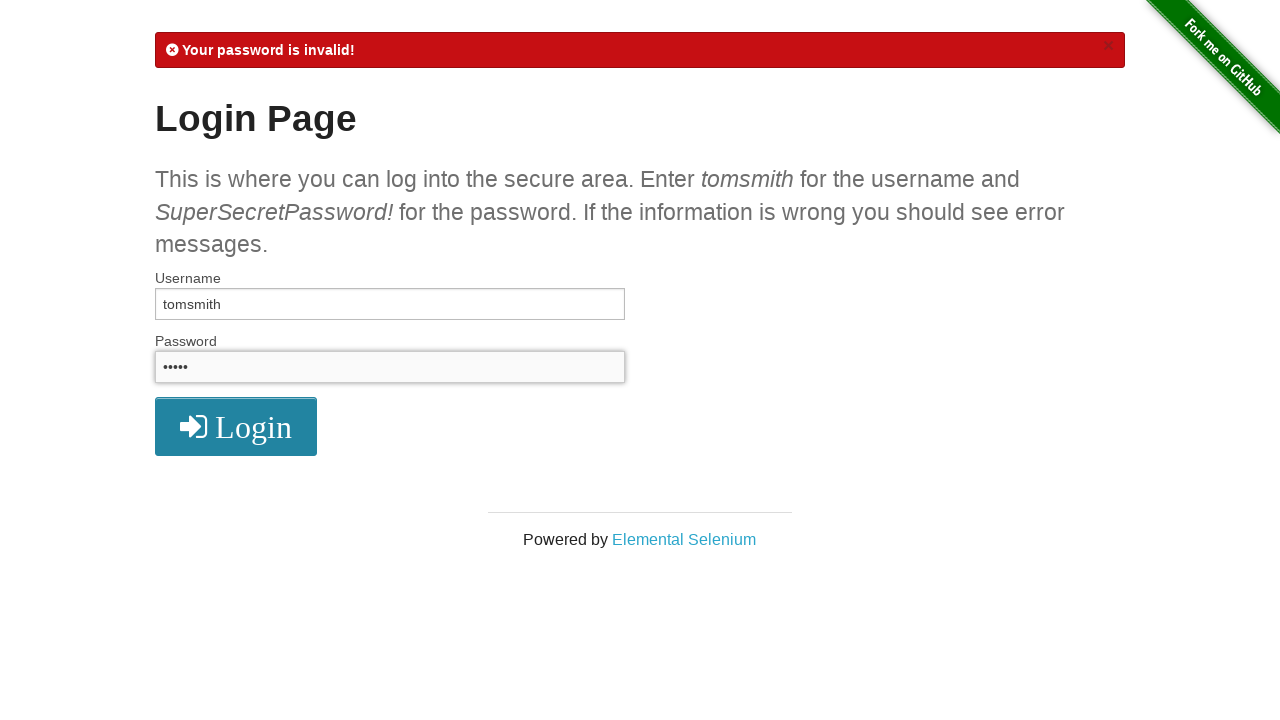

Clicked login button with password attempt 'where' at (236, 427) on .radius
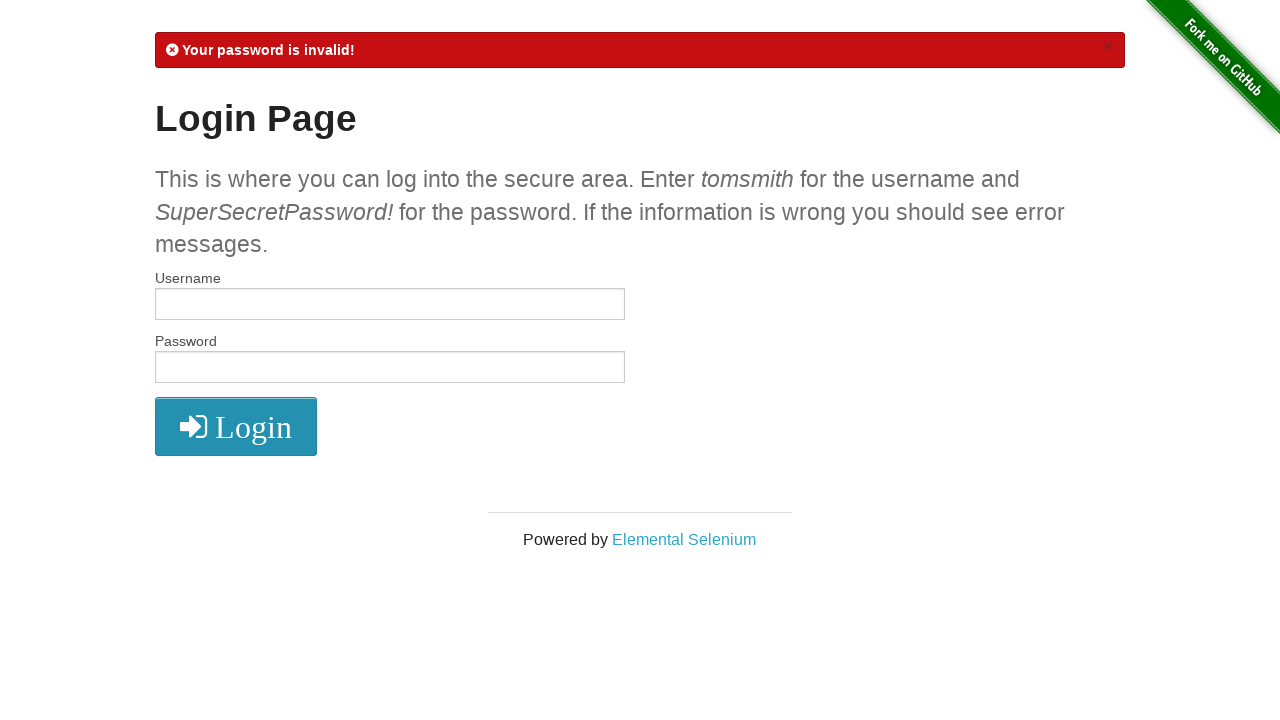

Filled username field with 'tomsmith' on input[name="username"]
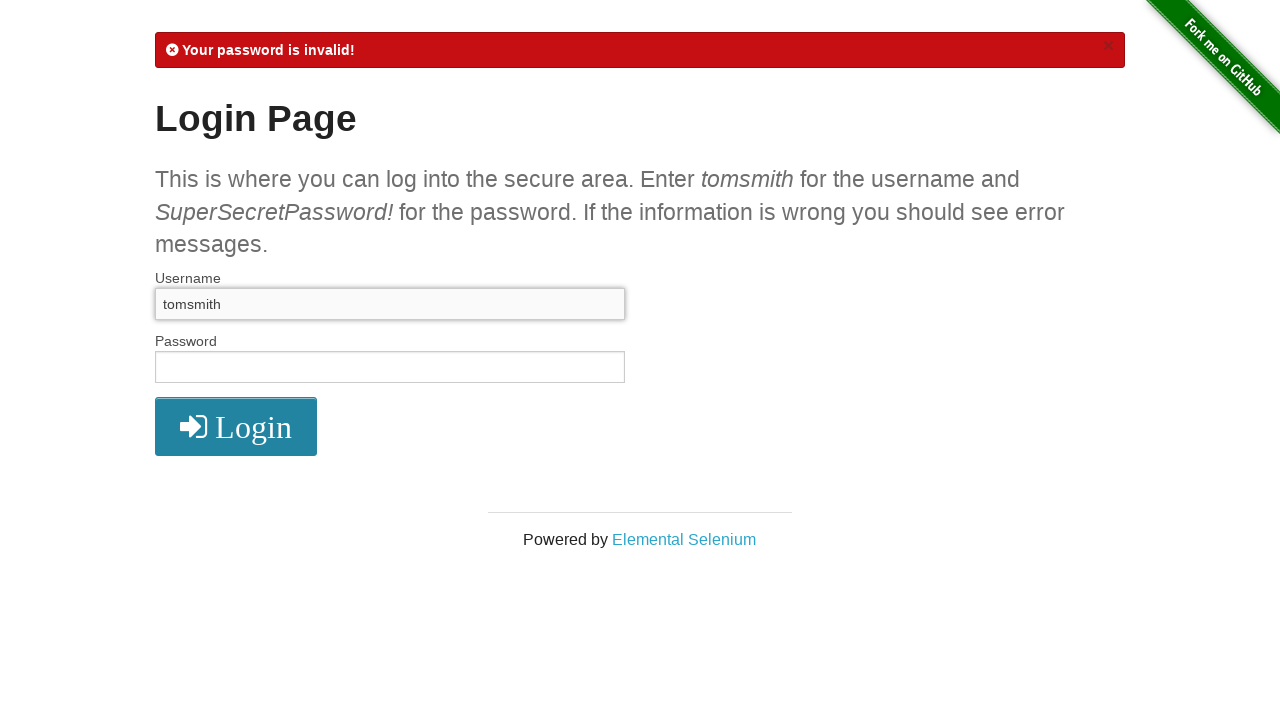

Filled password field with 'you' on input[name="password"]
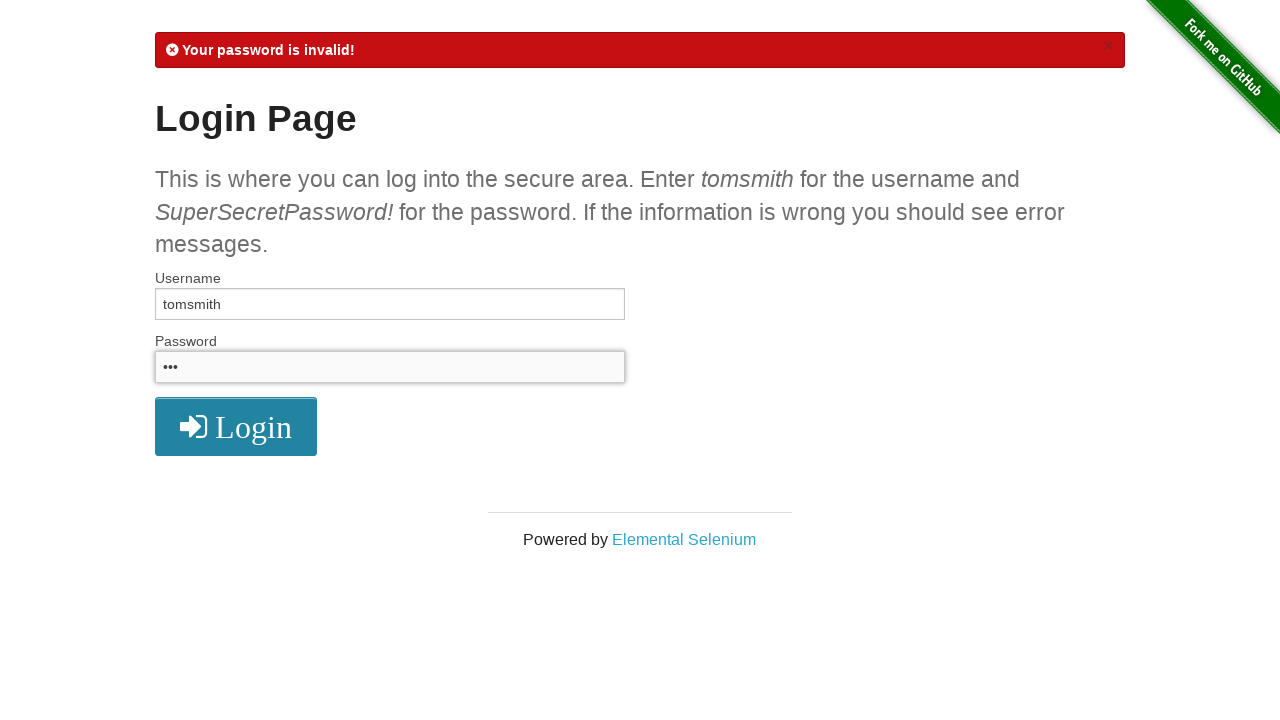

Clicked login button with password attempt 'you' at (236, 427) on .radius
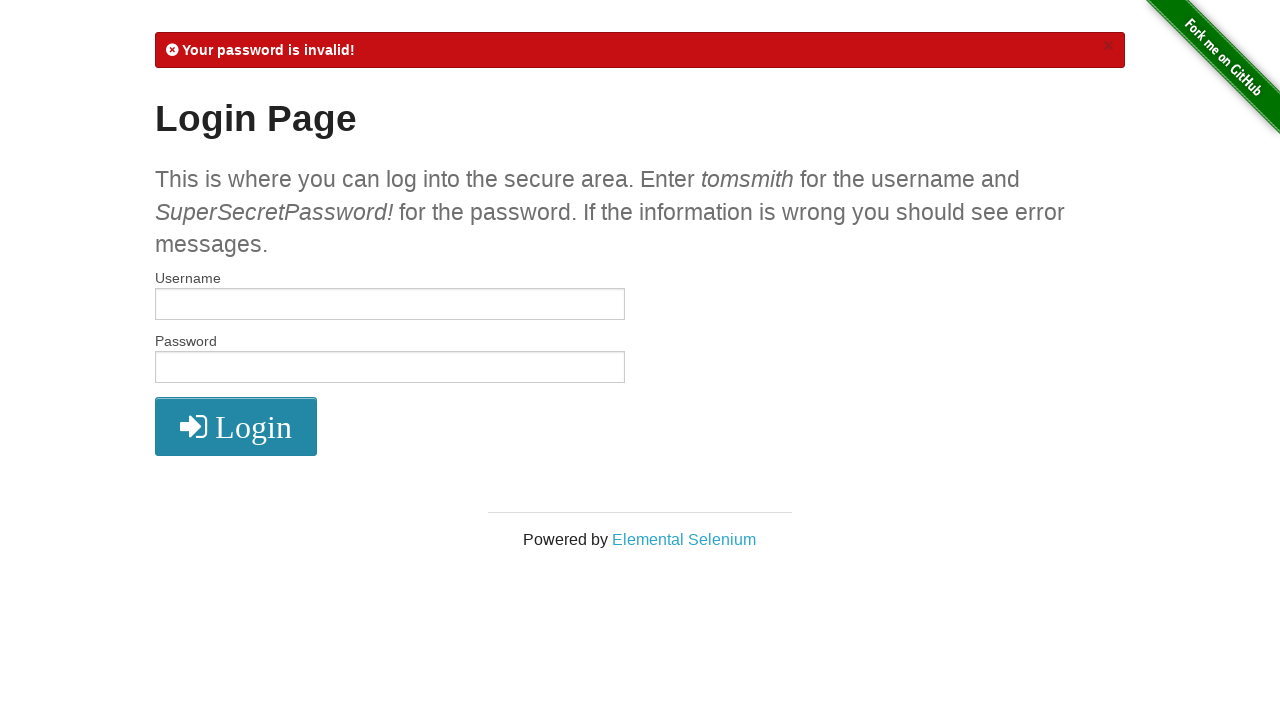

Filled username field with 'tomsmith' on input[name="username"]
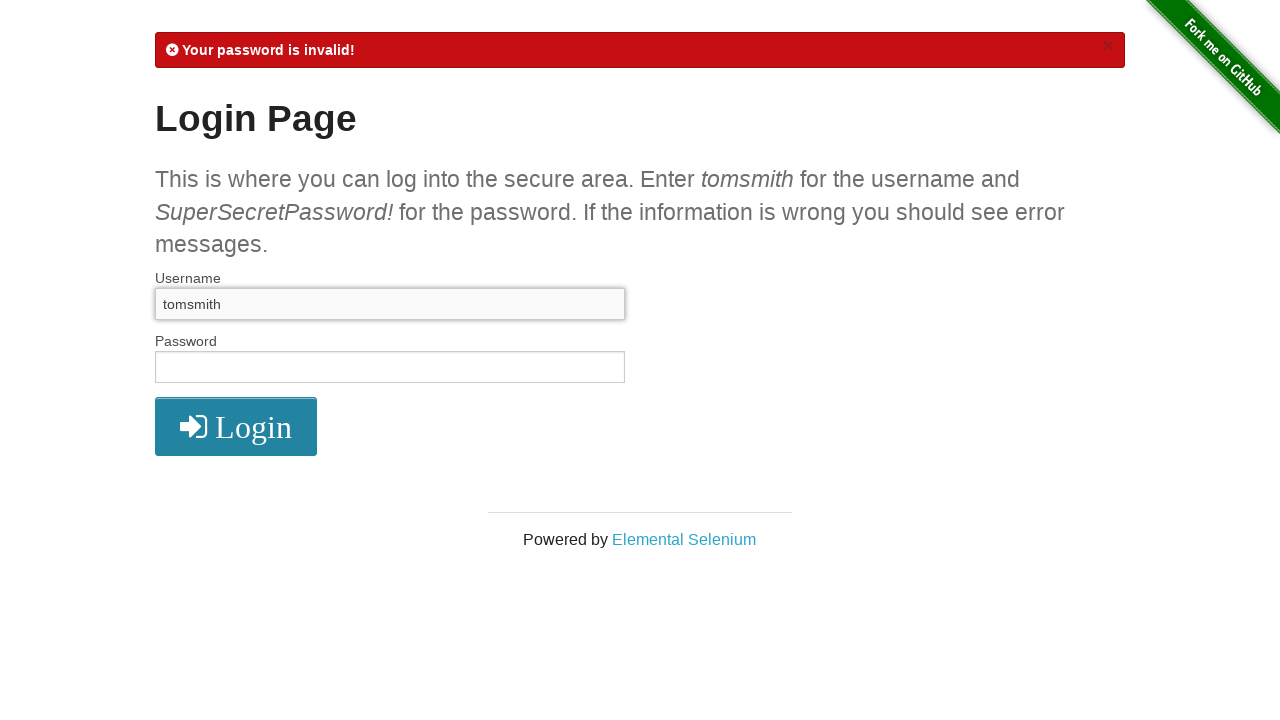

Filled password field with 'can' on input[name="password"]
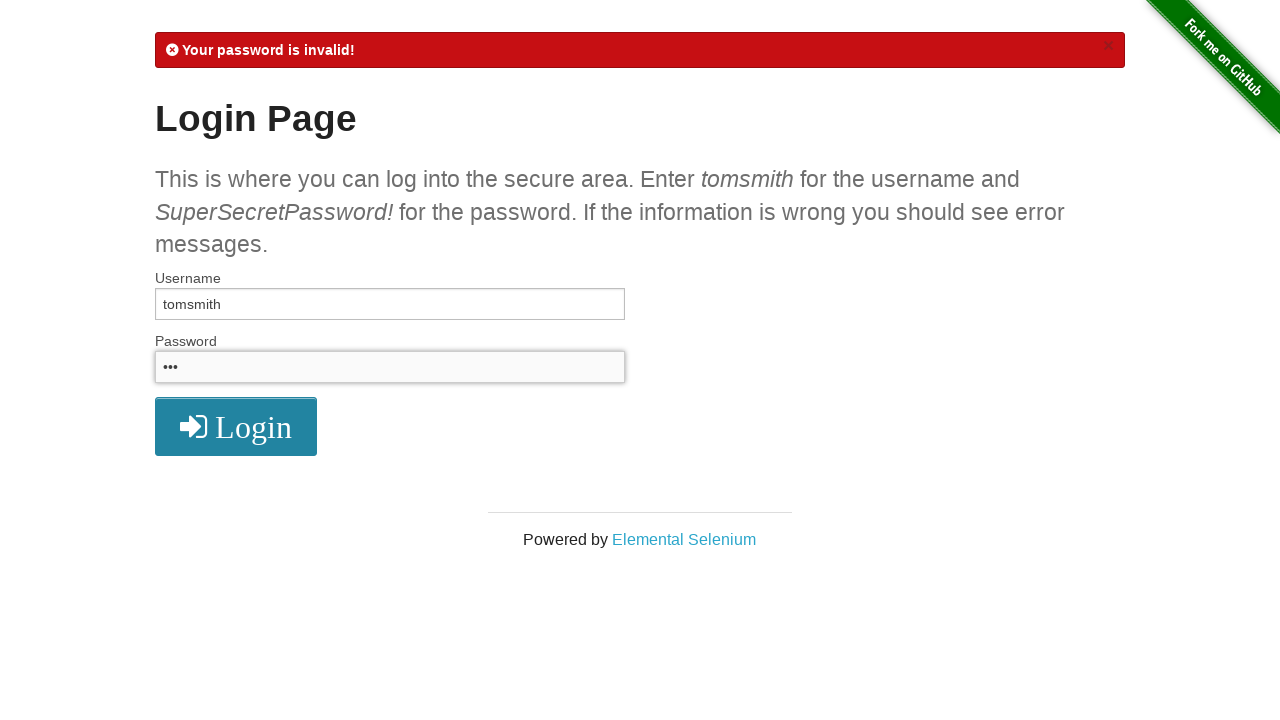

Clicked login button with password attempt 'can' at (236, 427) on .radius
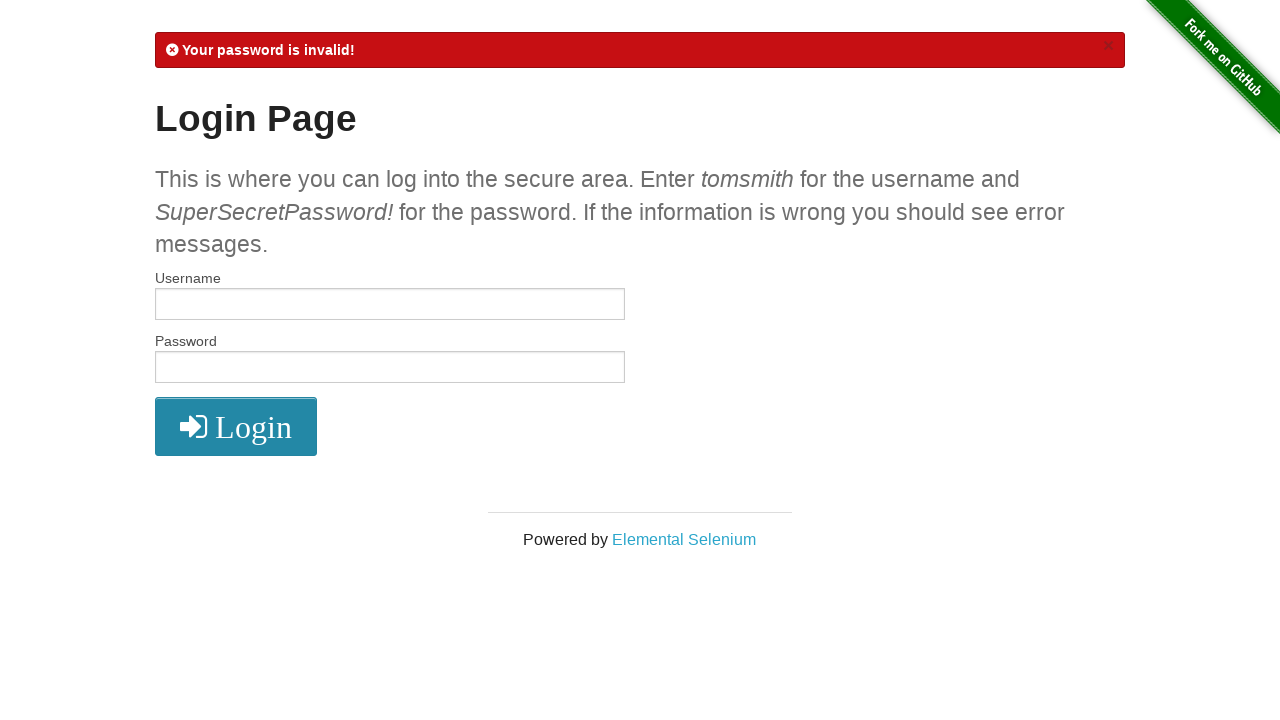

Filled username field with 'tomsmith' on input[name="username"]
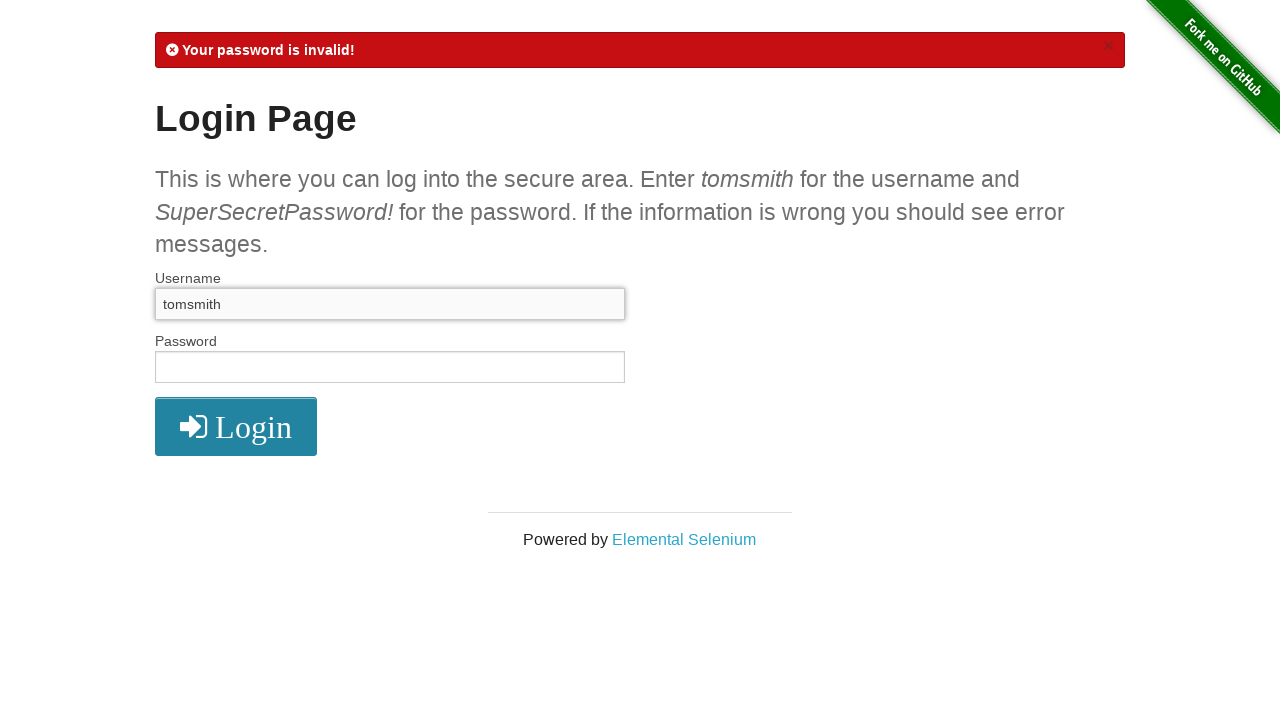

Filled password field with 'log' on input[name="password"]
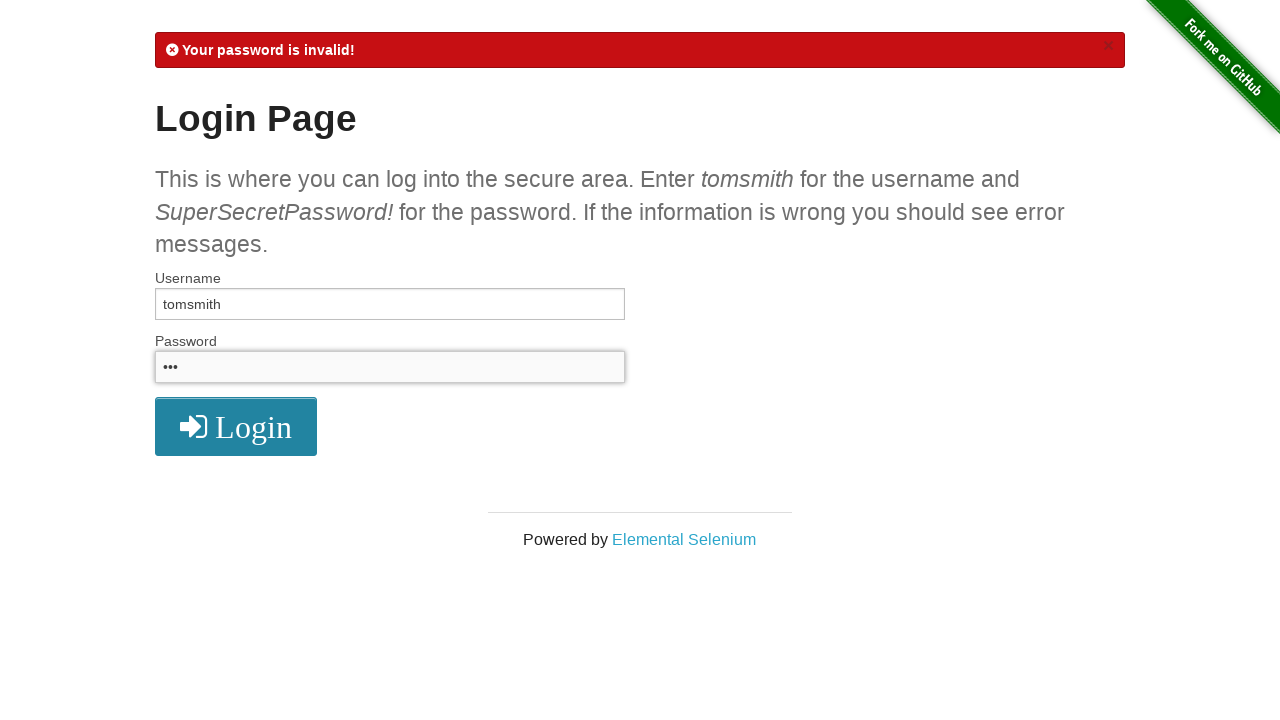

Clicked login button with password attempt 'log' at (236, 427) on .radius
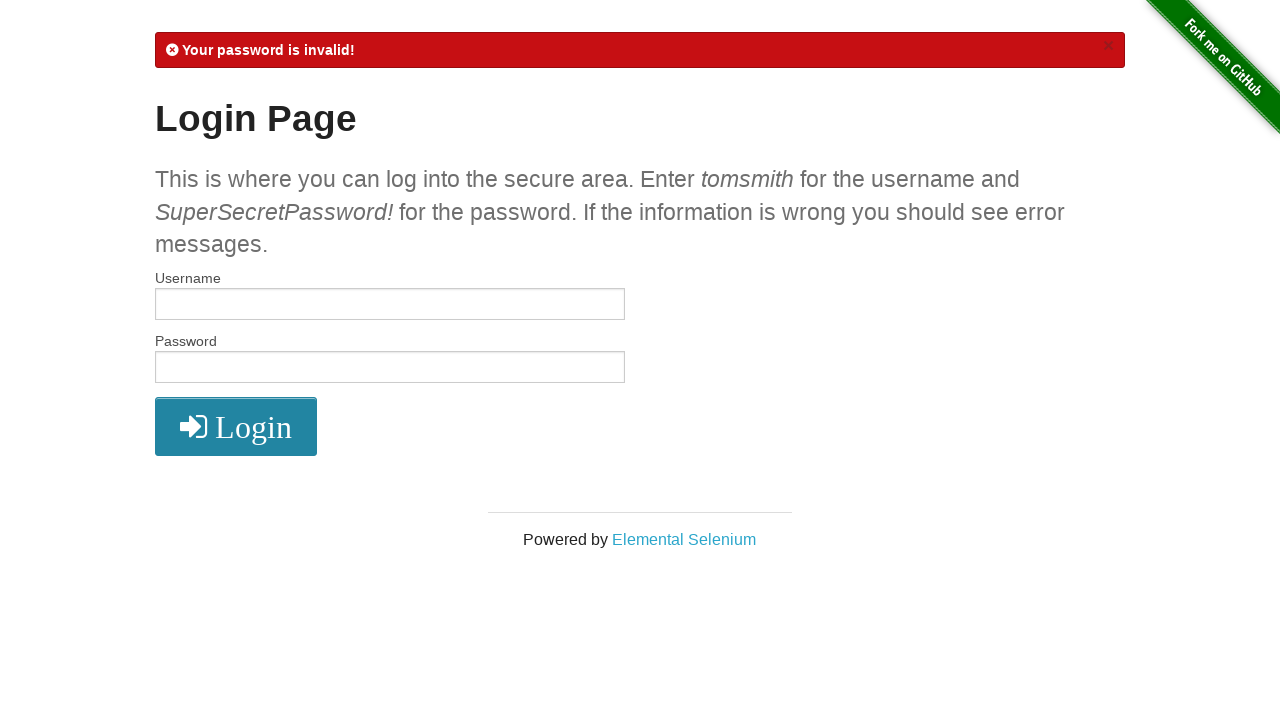

Filled username field with 'tomsmith' on input[name="username"]
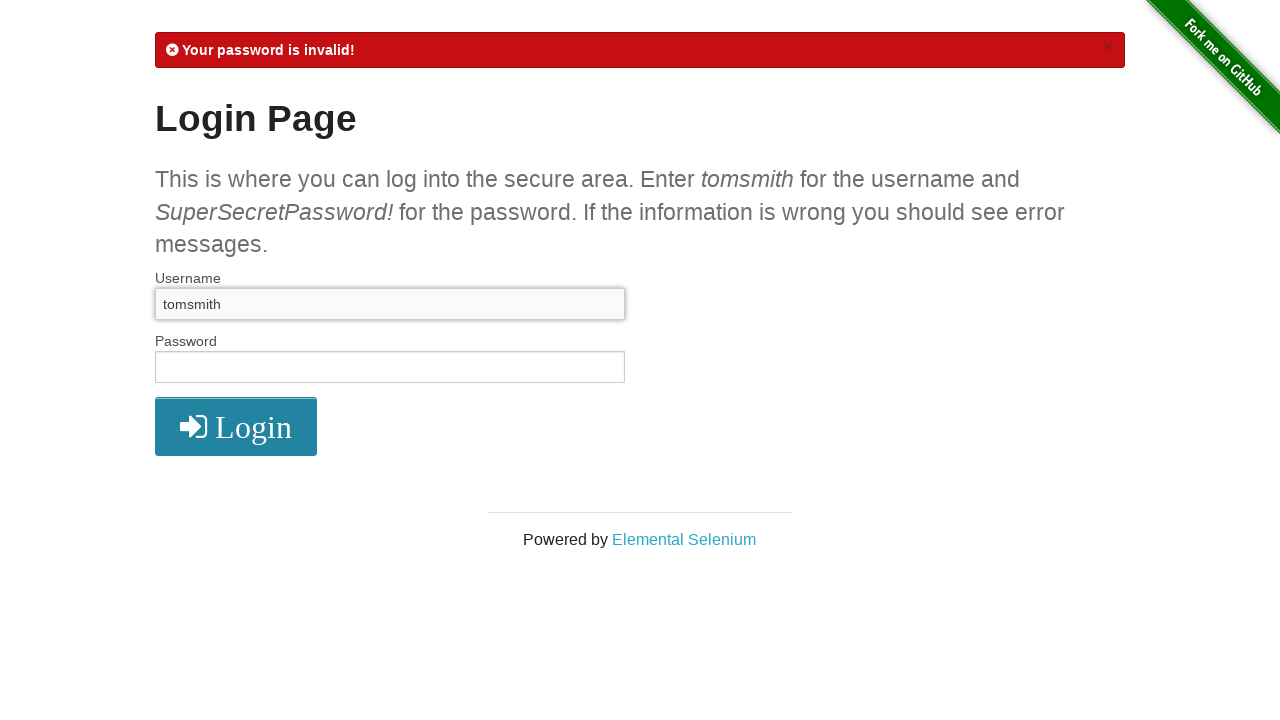

Filled password field with 'into' on input[name="password"]
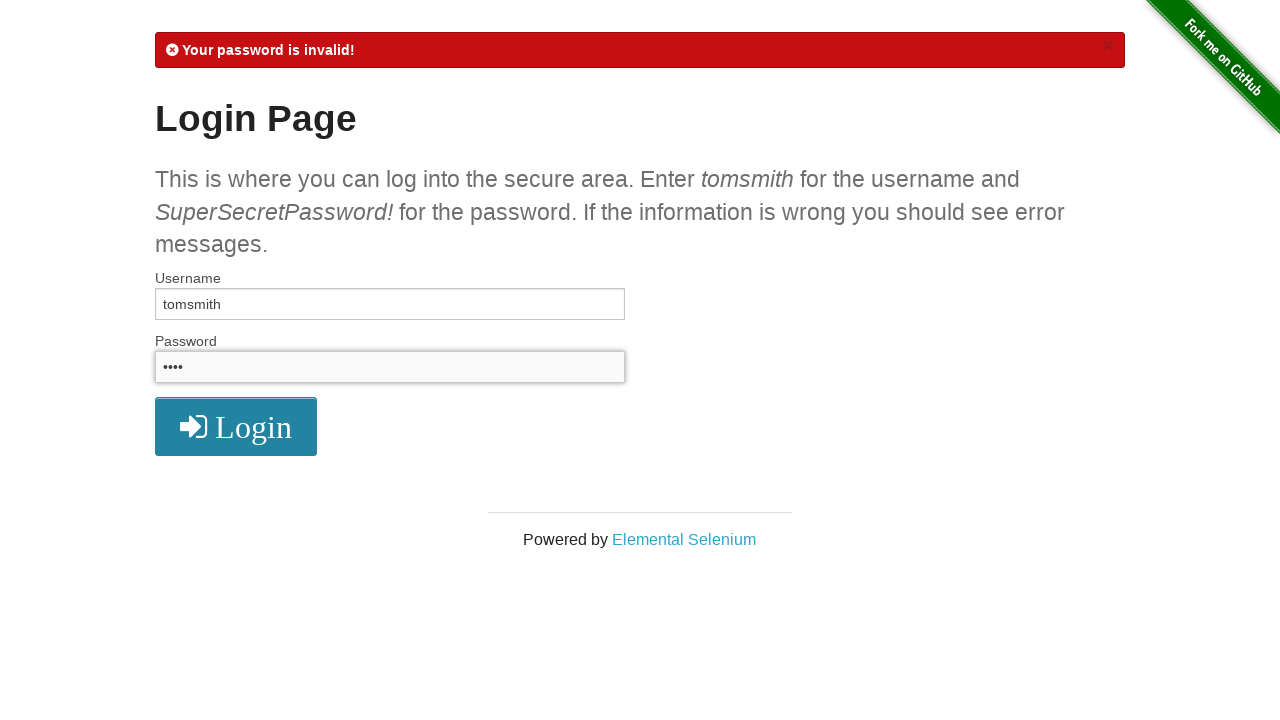

Clicked login button with password attempt 'into' at (236, 427) on .radius
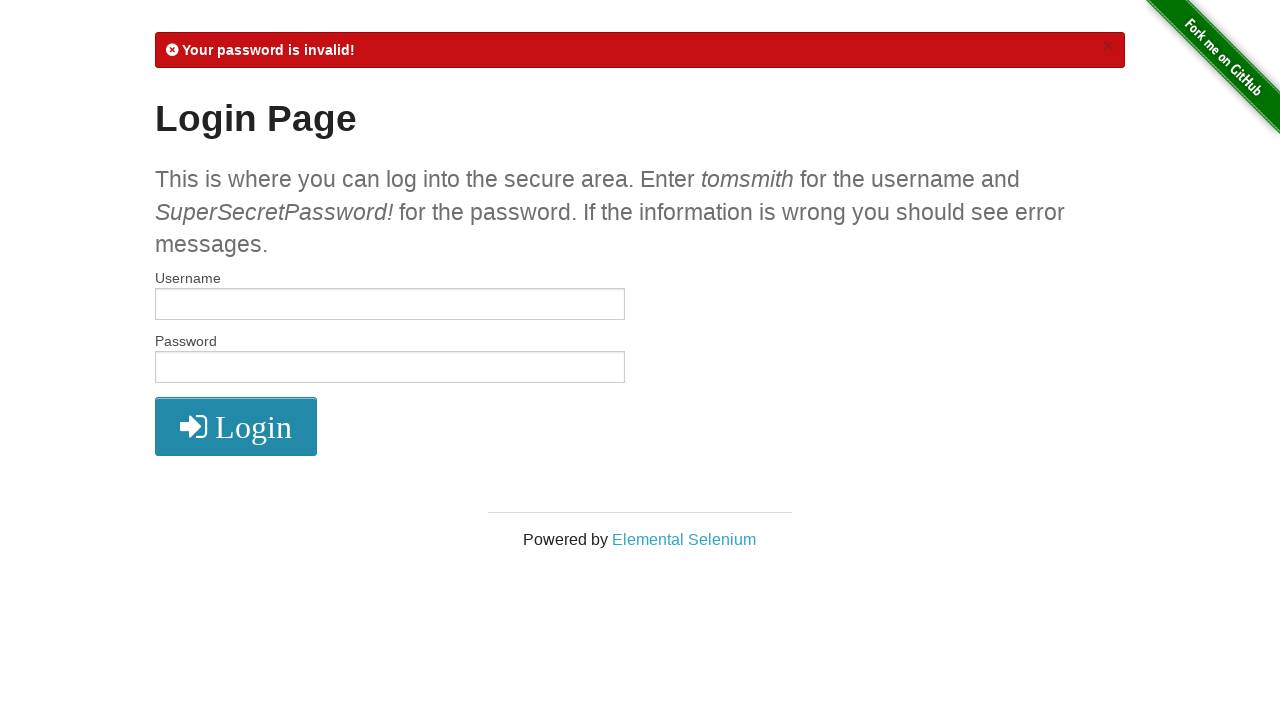

Filled username field with 'tomsmith' on input[name="username"]
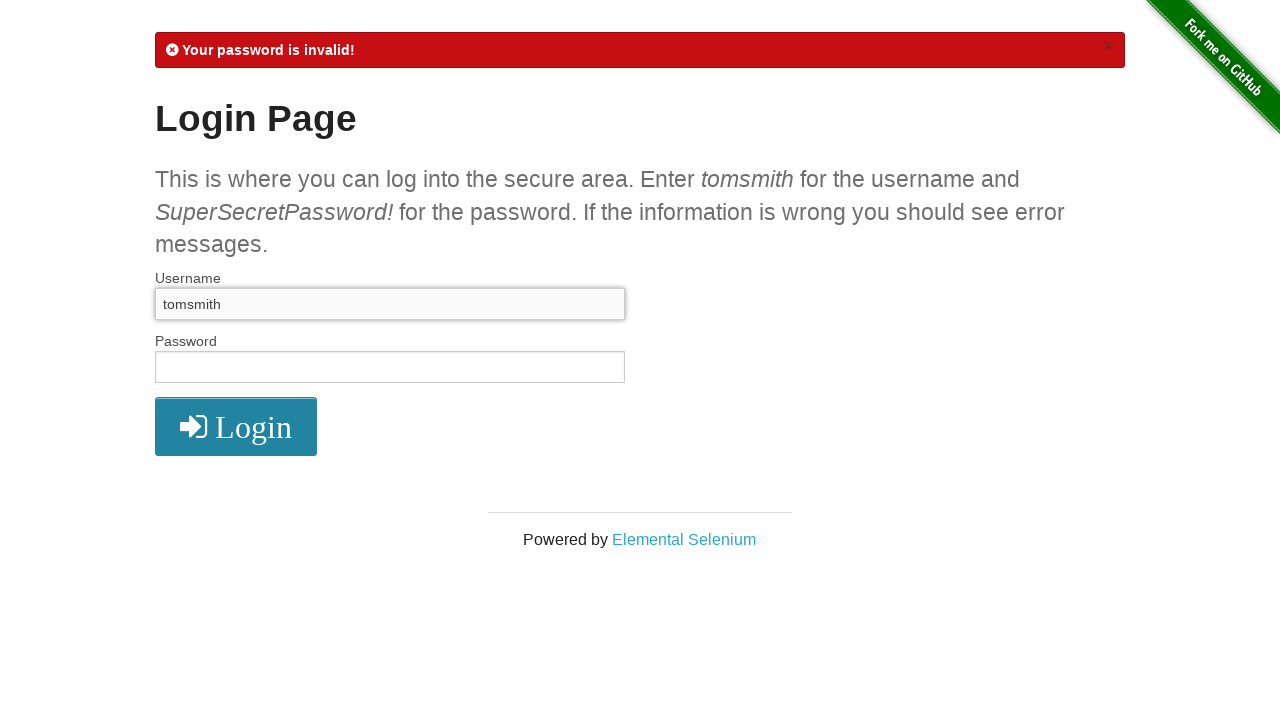

Filled password field with 'the' on input[name="password"]
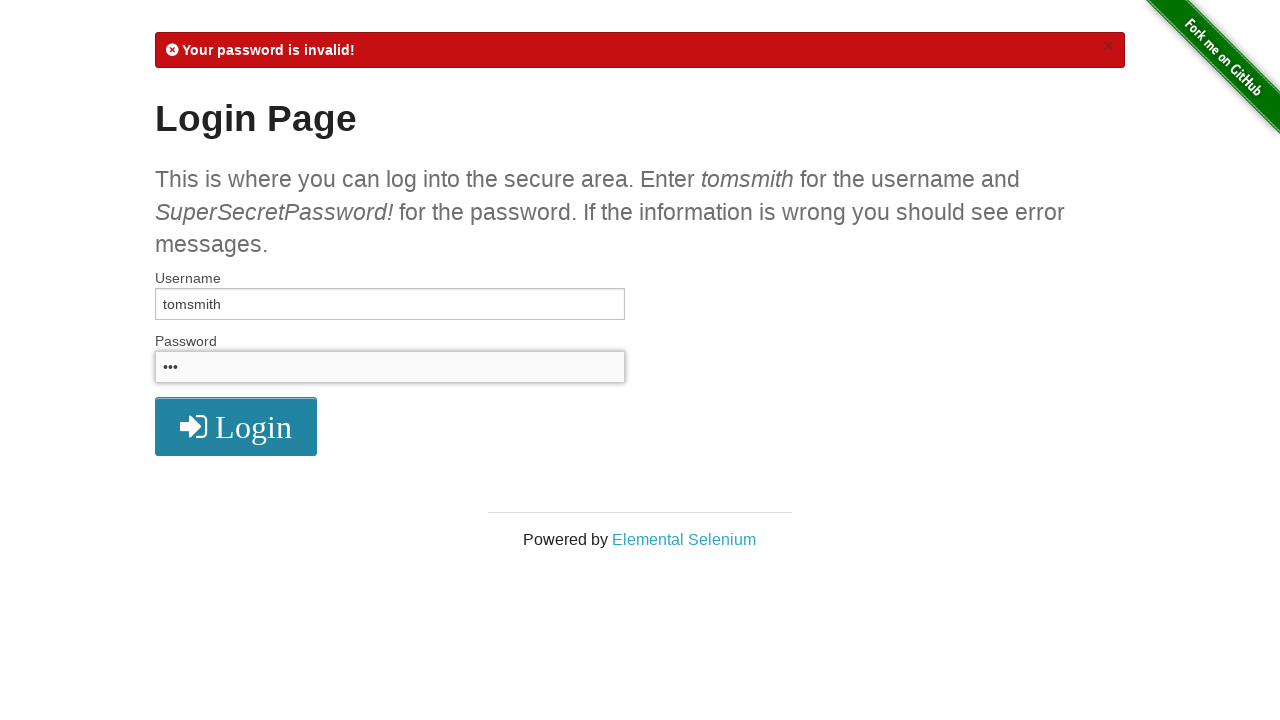

Clicked login button with password attempt 'the' at (236, 427) on .radius
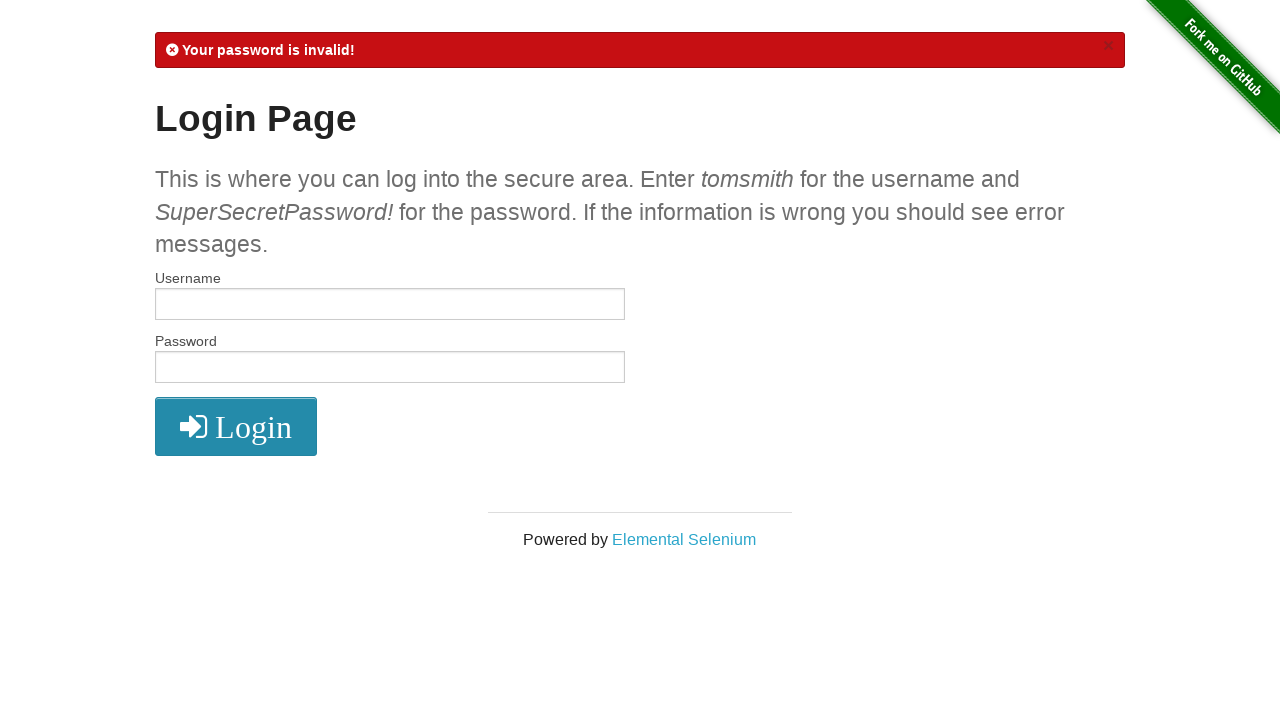

Filled username field with 'tomsmith' on input[name="username"]
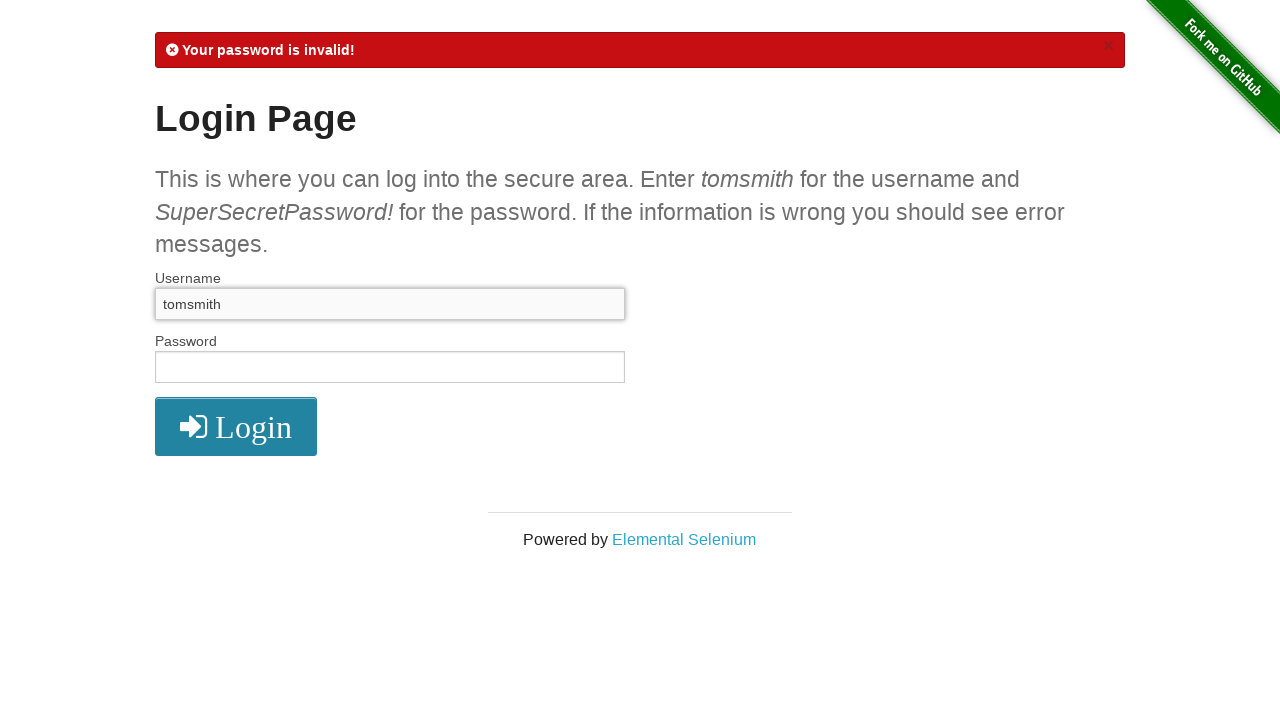

Filled password field with 'secure' on input[name="password"]
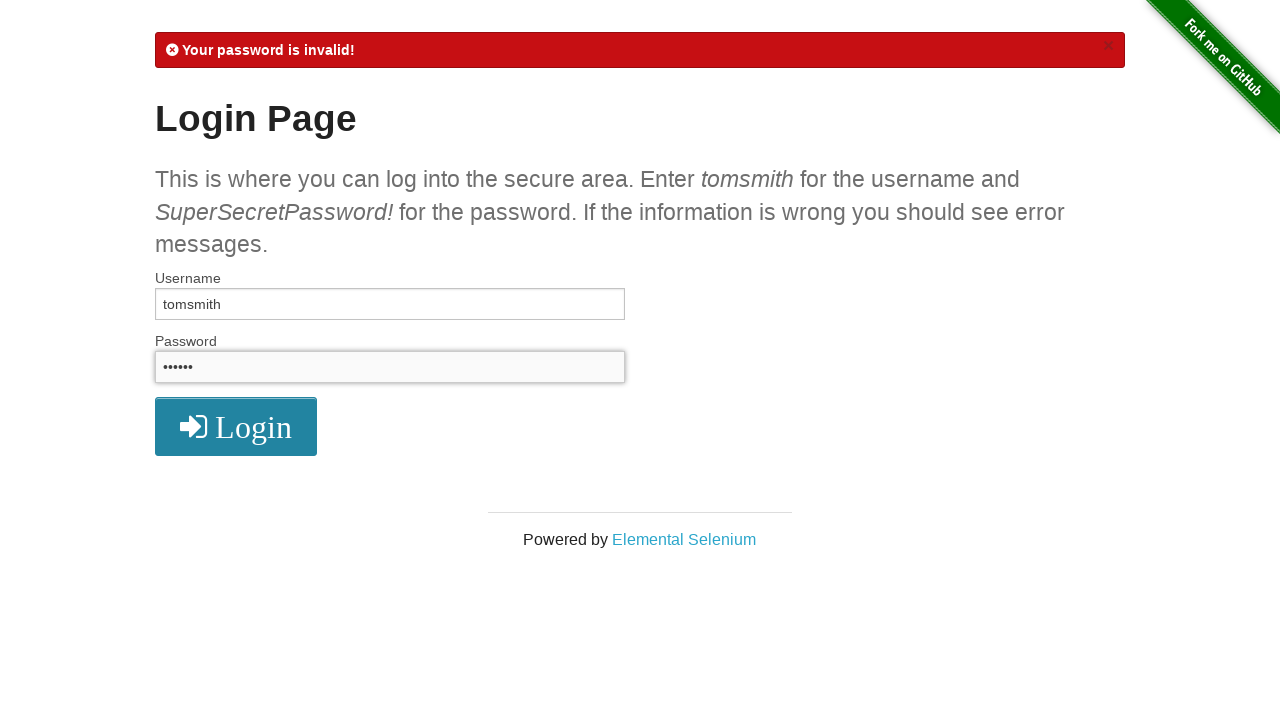

Clicked login button with password attempt 'secure' at (236, 427) on .radius
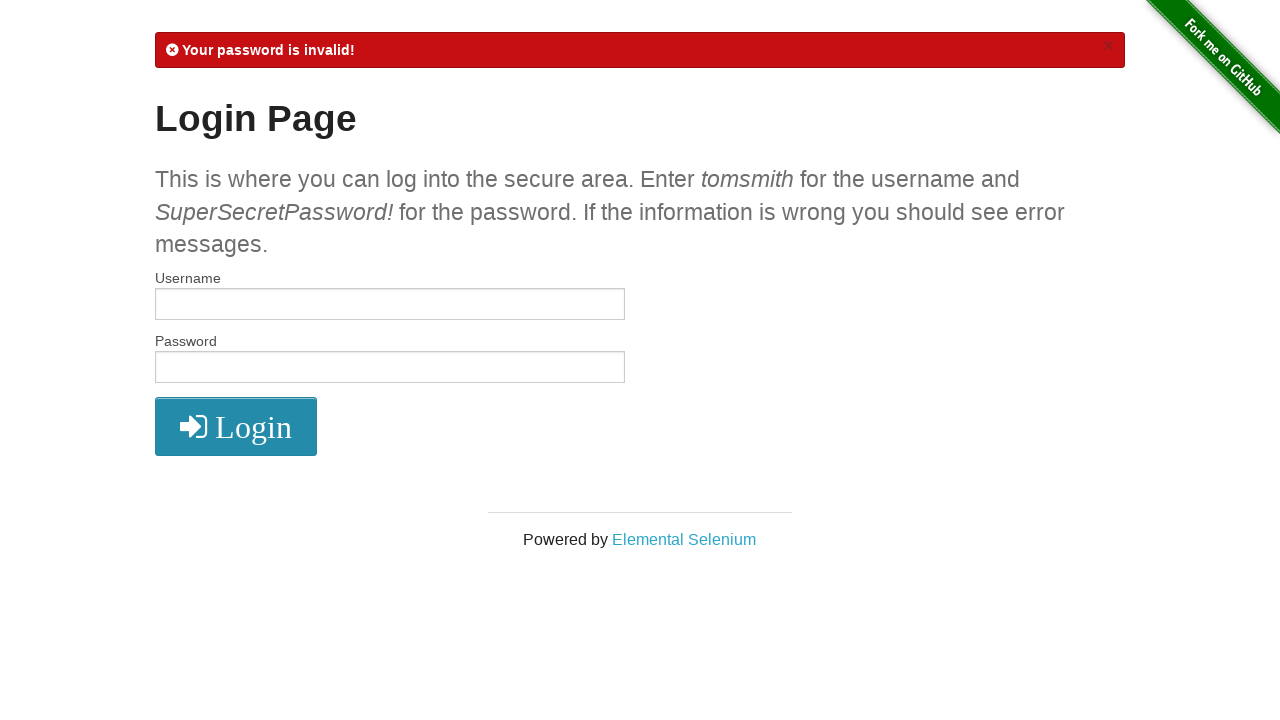

Filled username field with 'tomsmith' on input[name="username"]
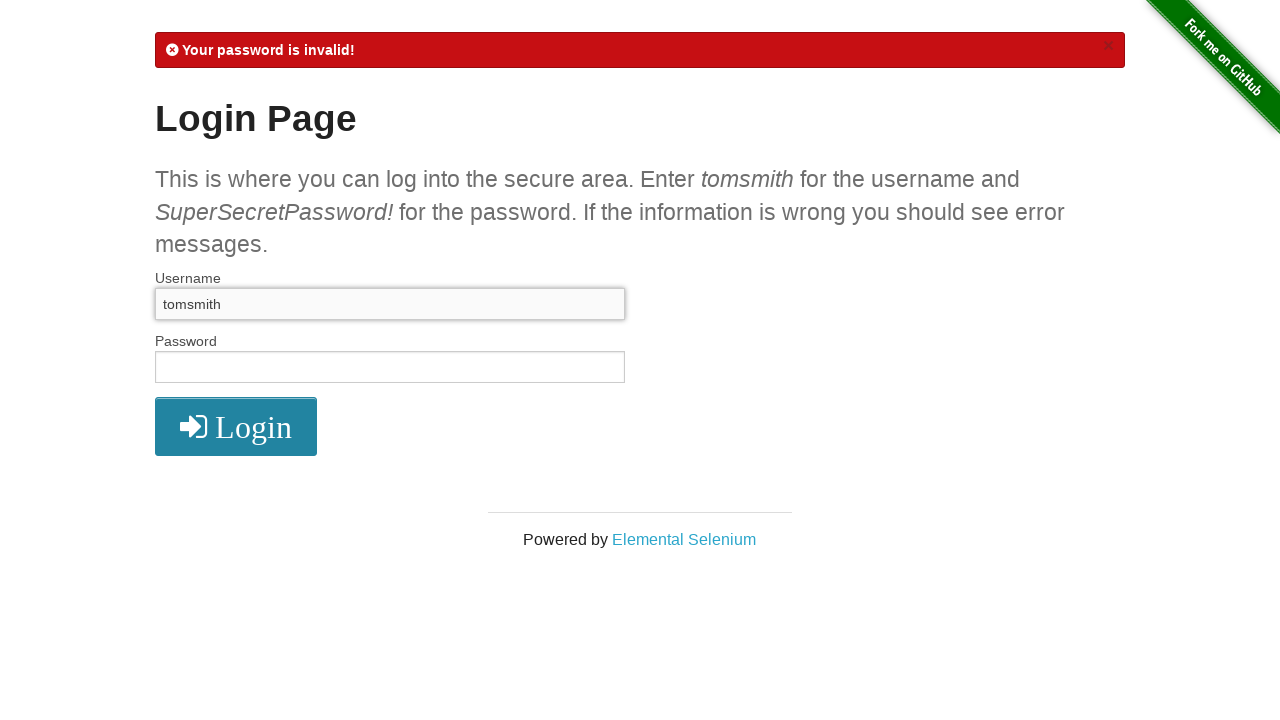

Filled password field with 'area.' on input[name="password"]
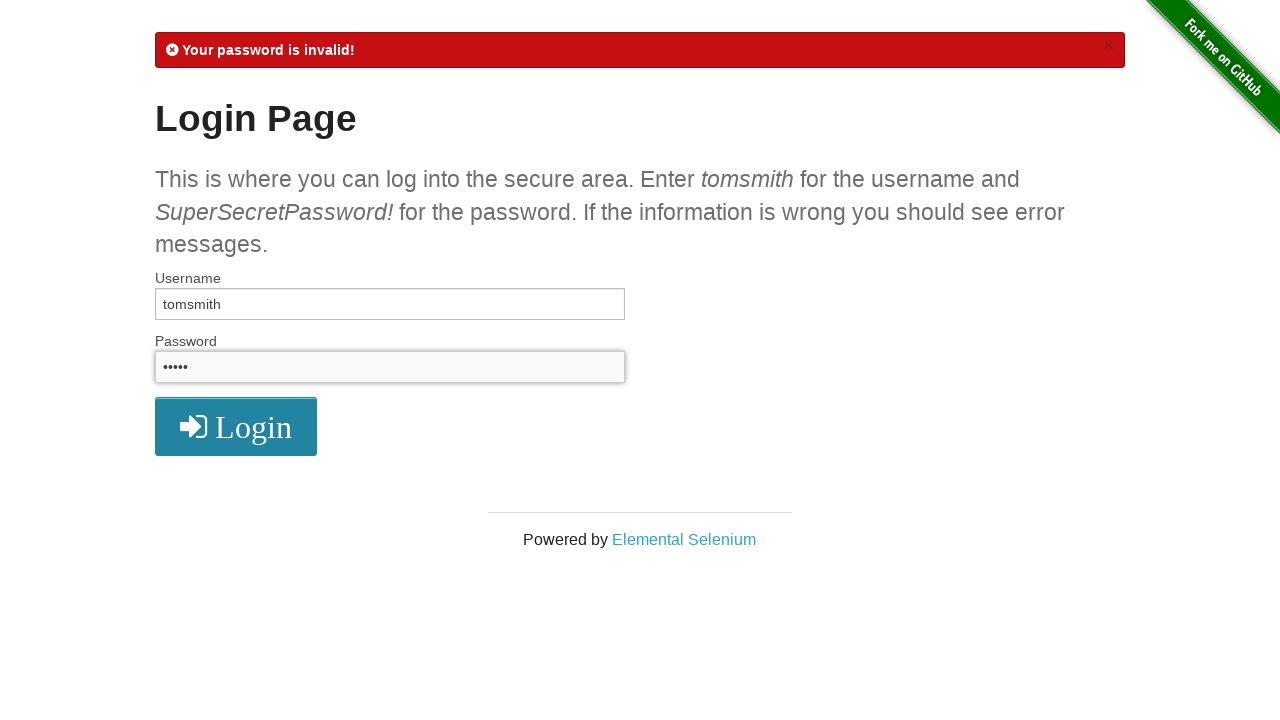

Clicked login button with password attempt 'area.' at (236, 427) on .radius
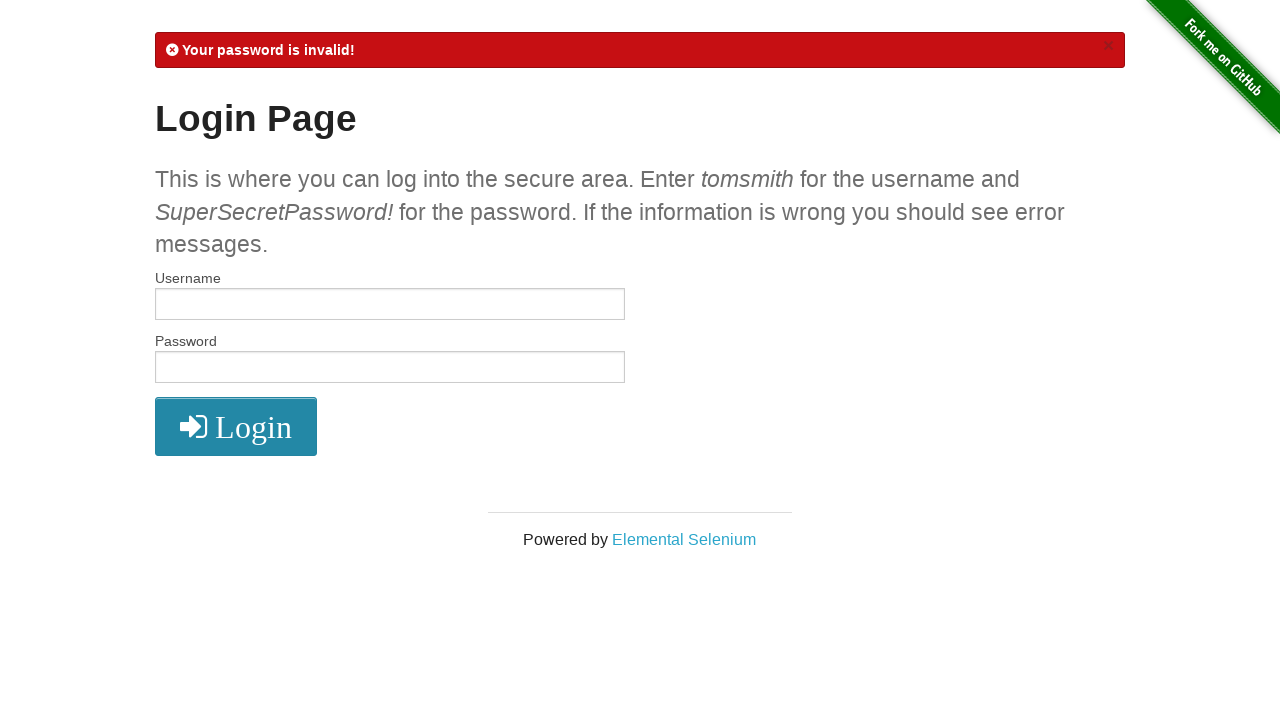

Filled username field with 'tomsmith' on input[name="username"]
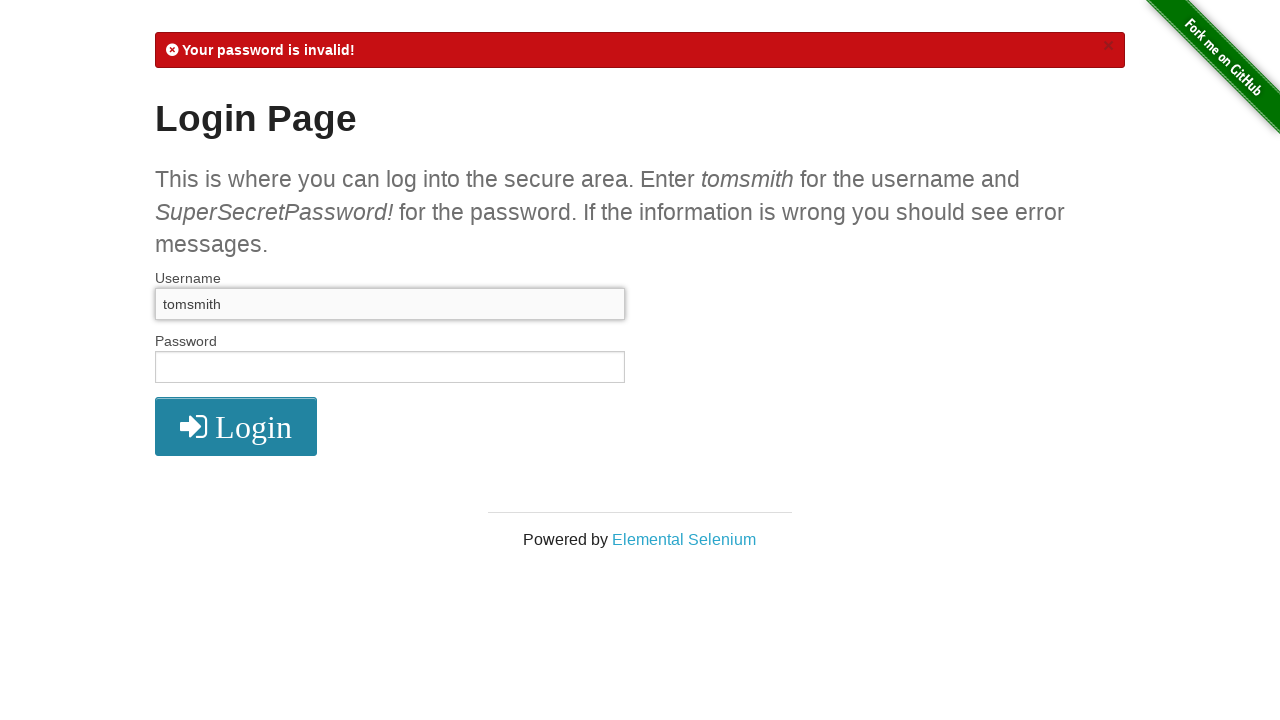

Filled password field with 'Enter' on input[name="password"]
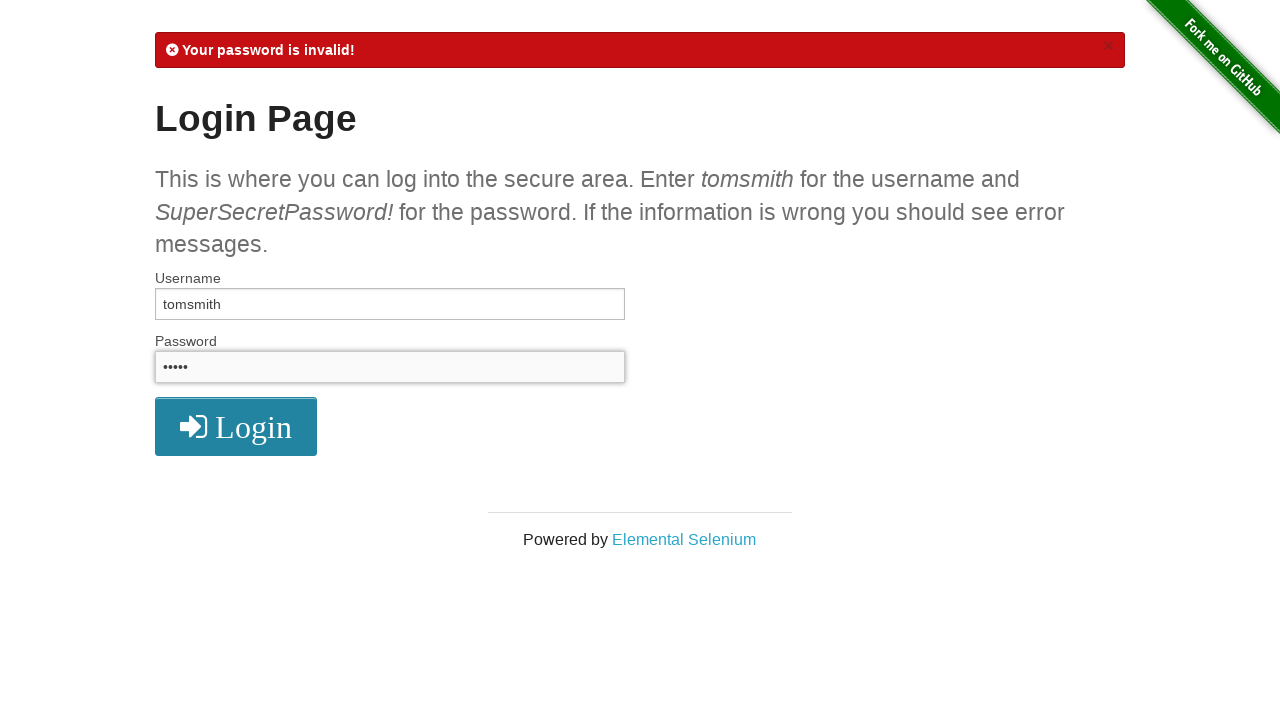

Clicked login button with password attempt 'Enter' at (236, 427) on .radius
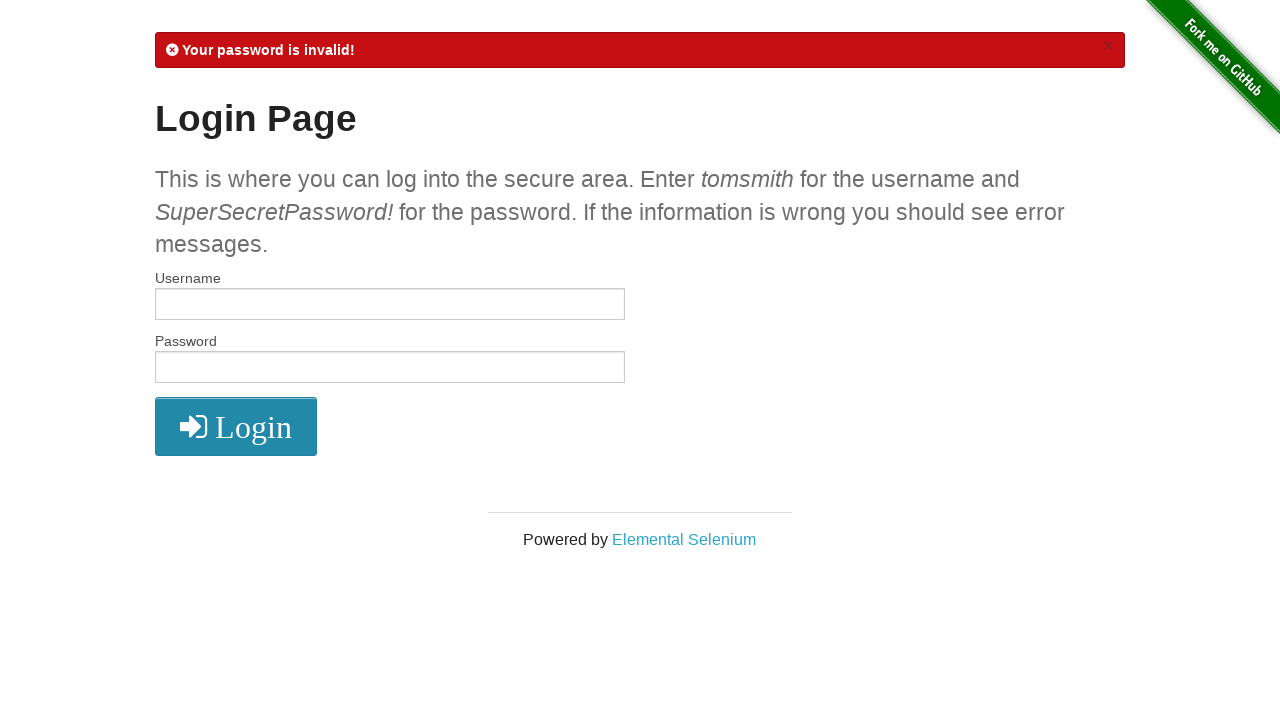

Filled username field with 'tomsmith' on input[name="username"]
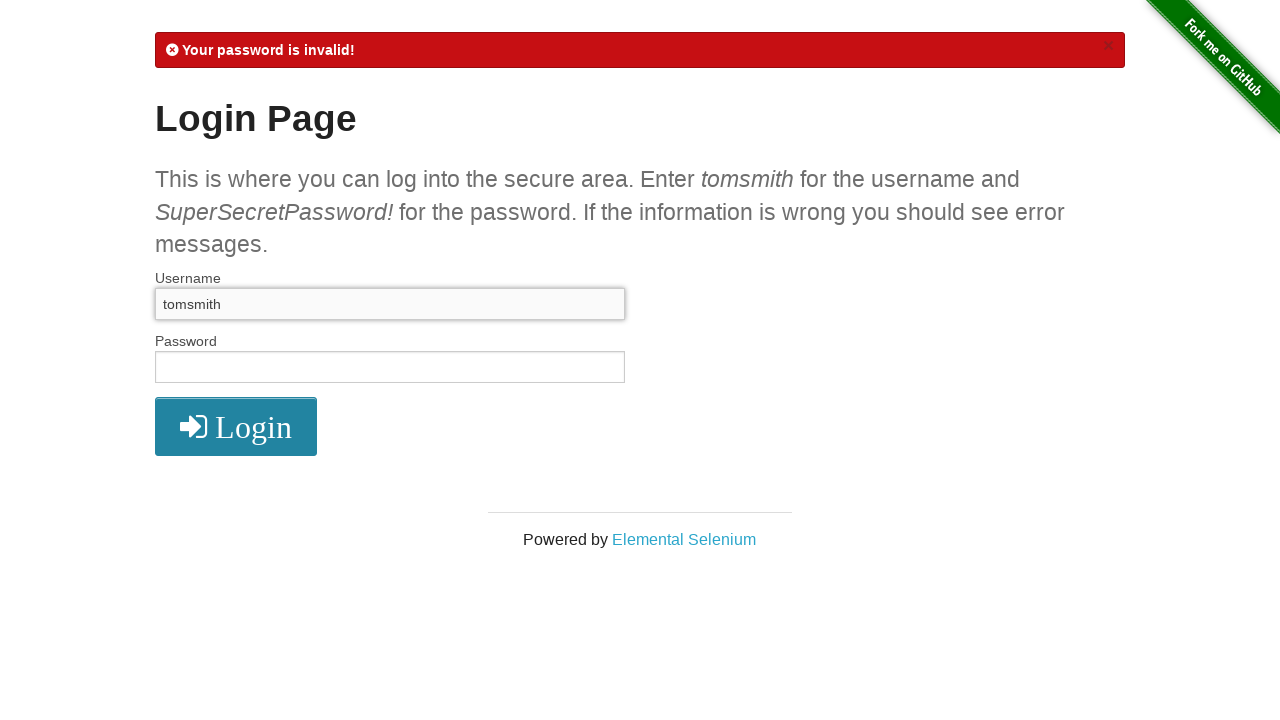

Filled password field with 'tomsmith' on input[name="password"]
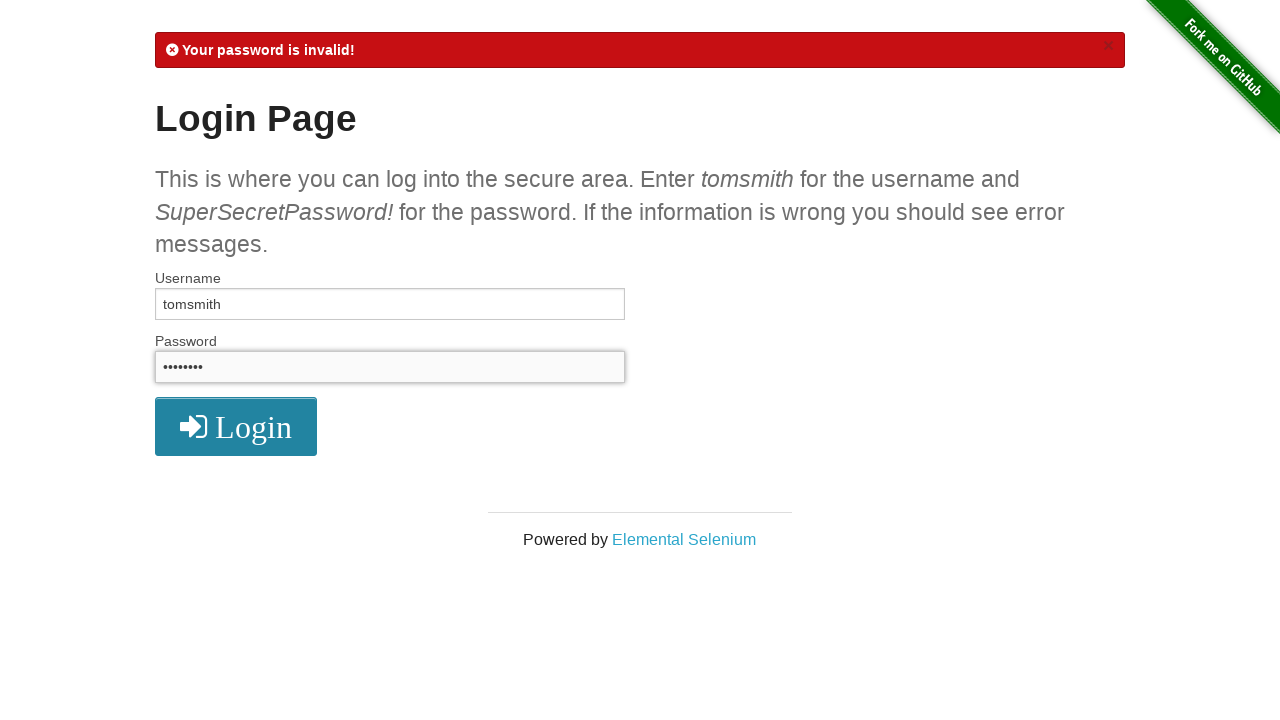

Clicked login button with password attempt 'tomsmith' at (236, 427) on .radius
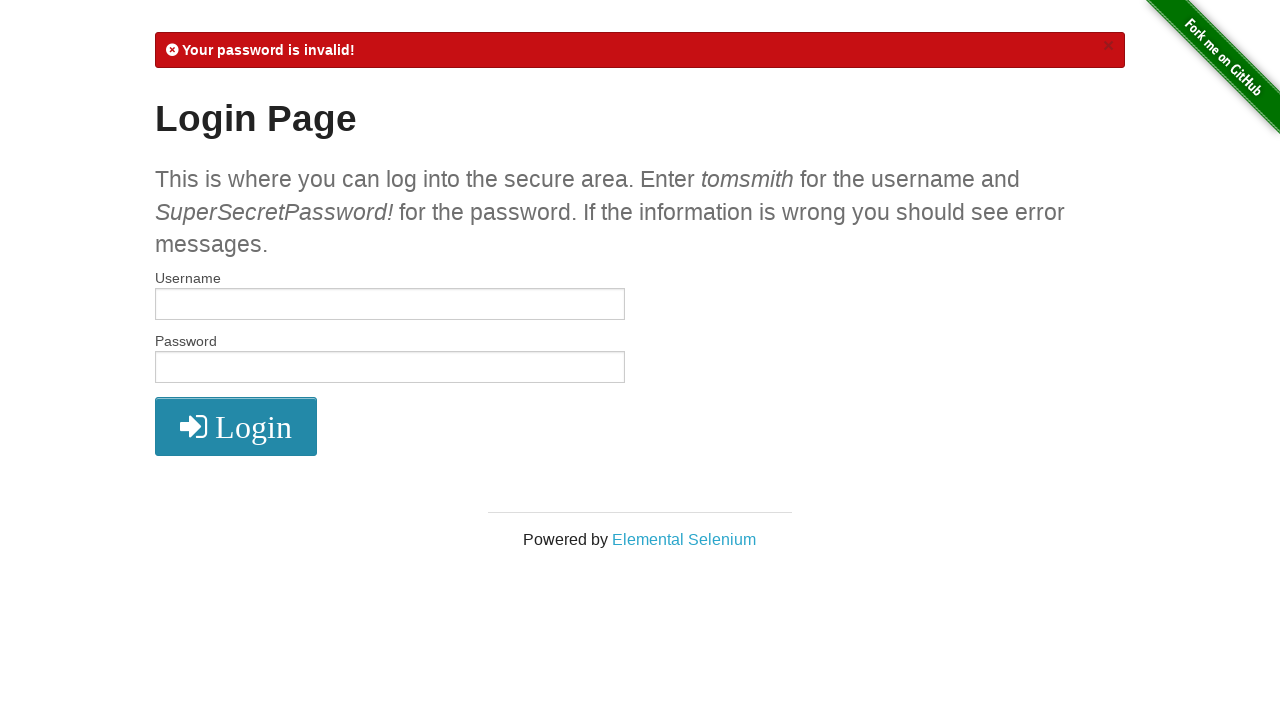

Filled username field with 'tomsmith' on input[name="username"]
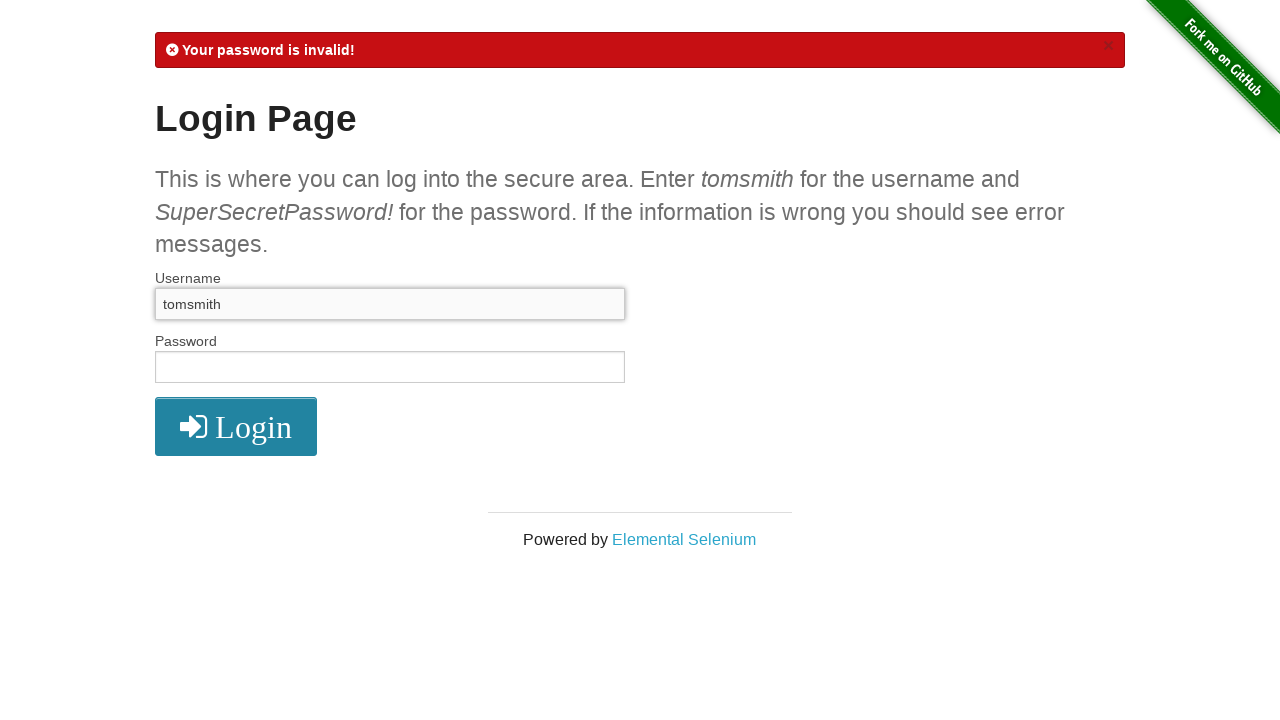

Filled password field with 'for' on input[name="password"]
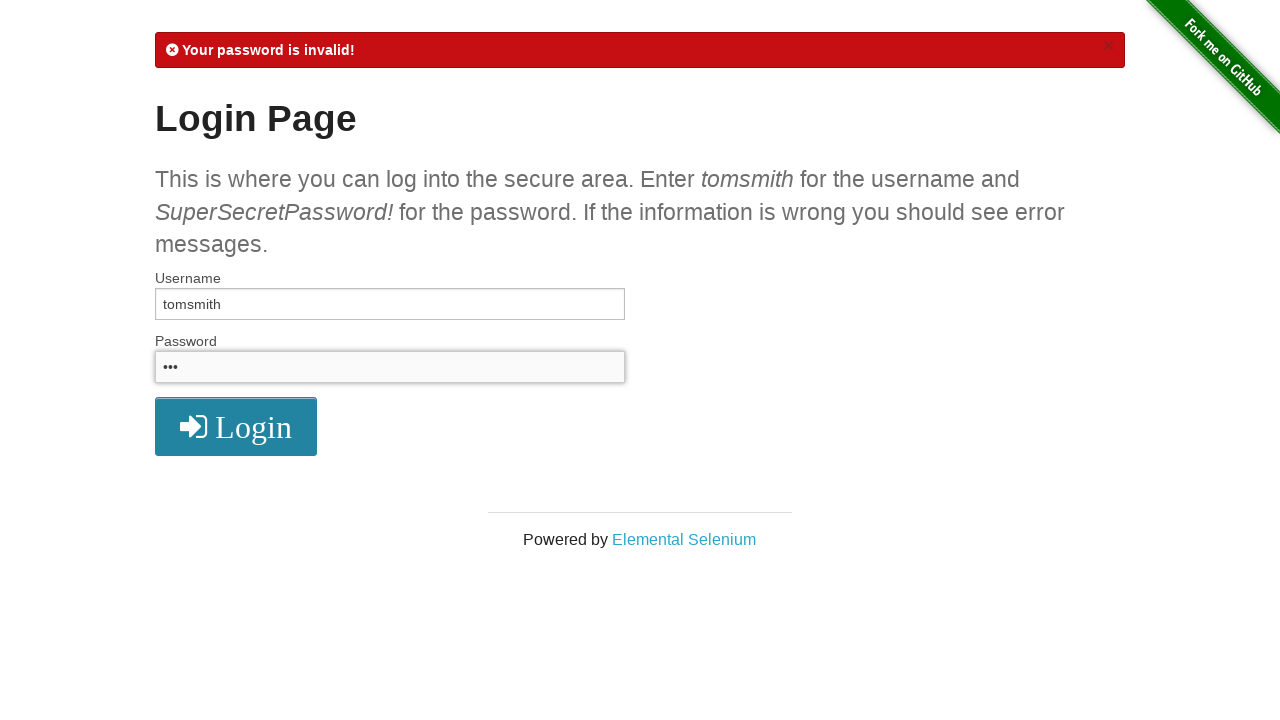

Clicked login button with password attempt 'for' at (236, 427) on .radius
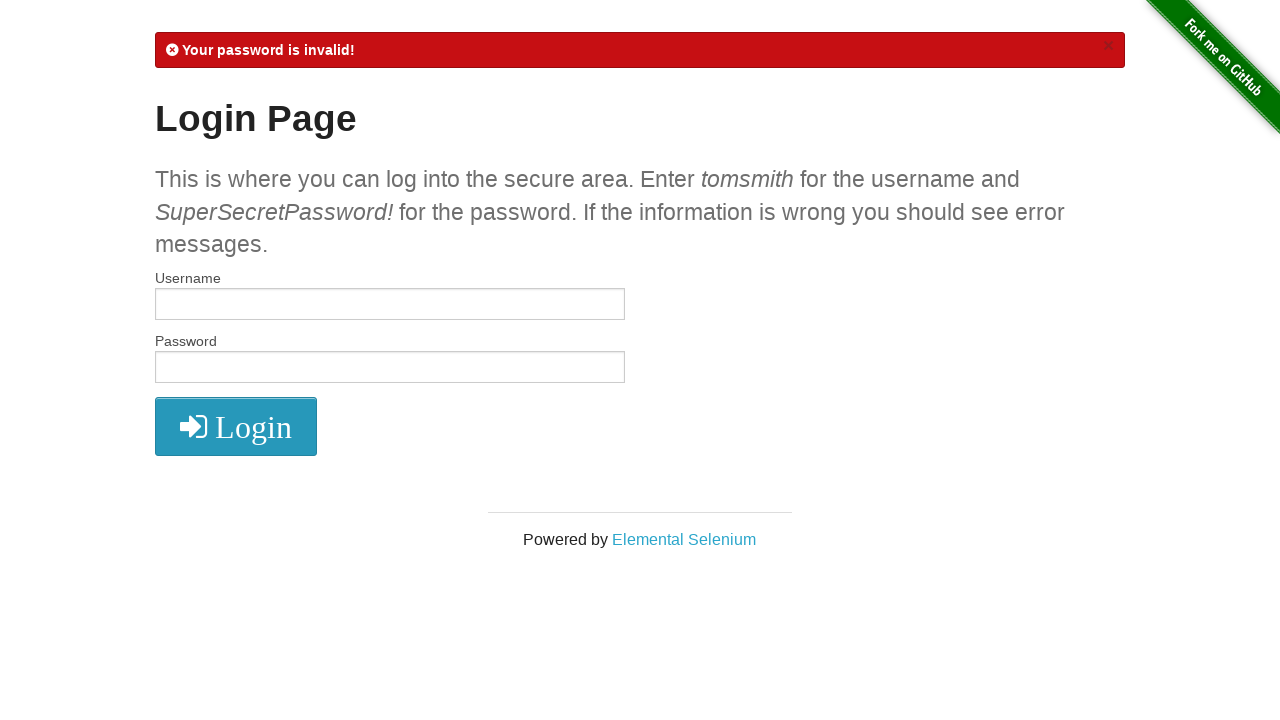

Filled username field with 'tomsmith' on input[name="username"]
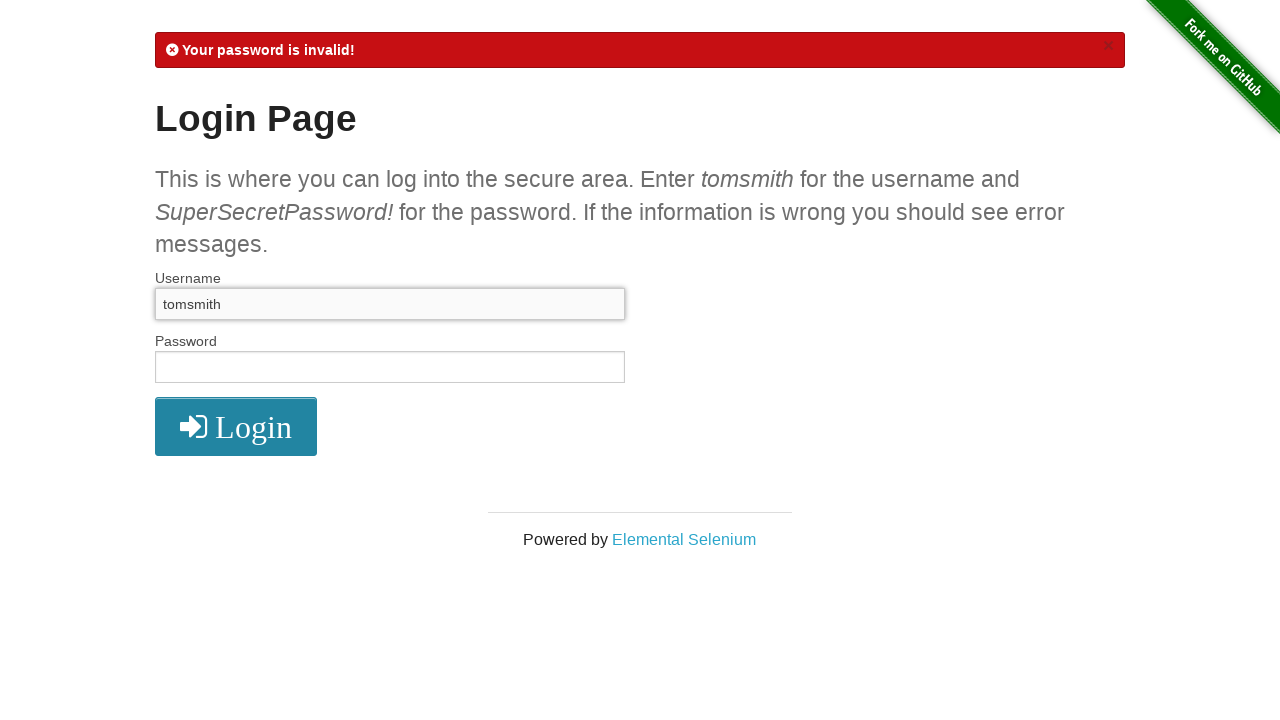

Filled password field with 'the' on input[name="password"]
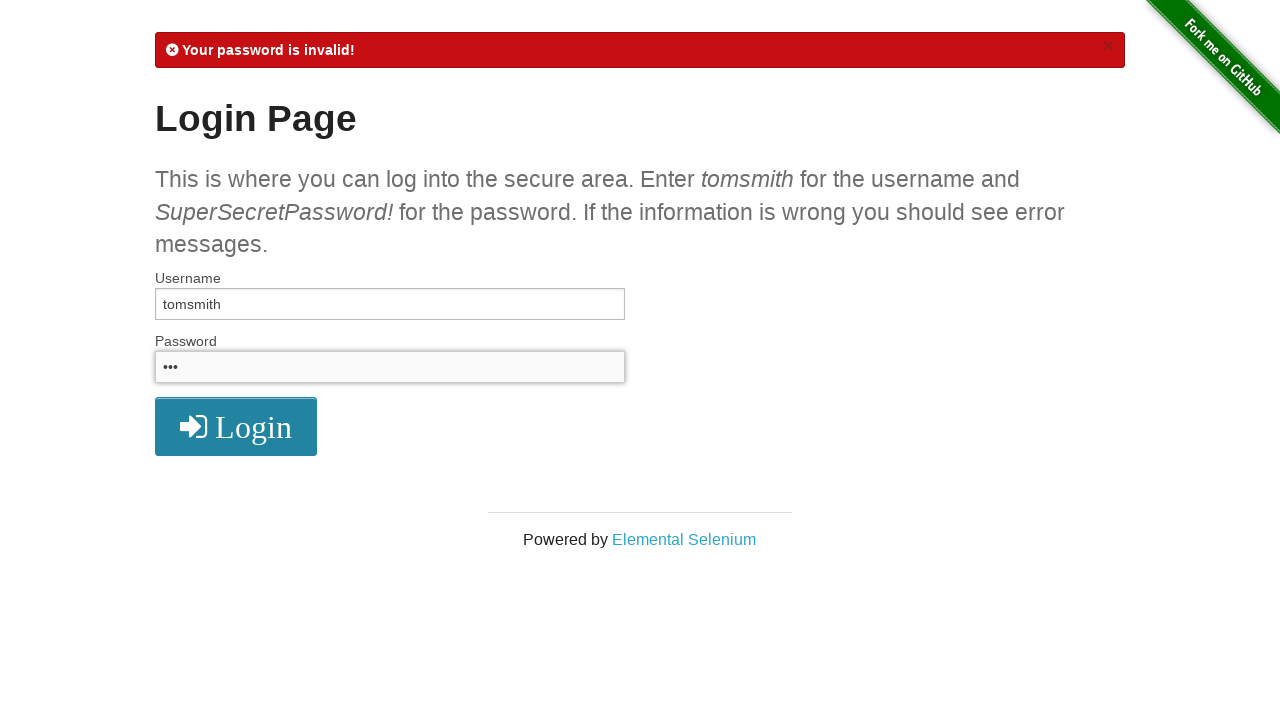

Clicked login button with password attempt 'the' at (236, 427) on .radius
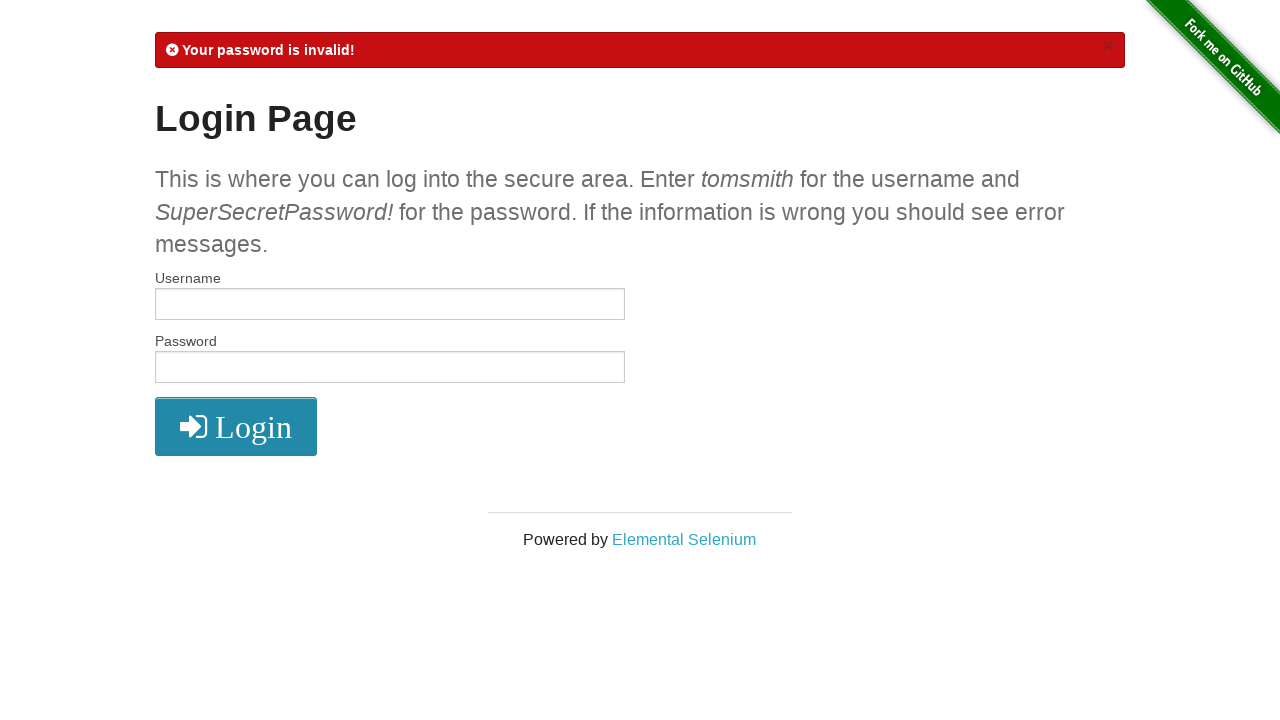

Filled username field with 'tomsmith' on input[name="username"]
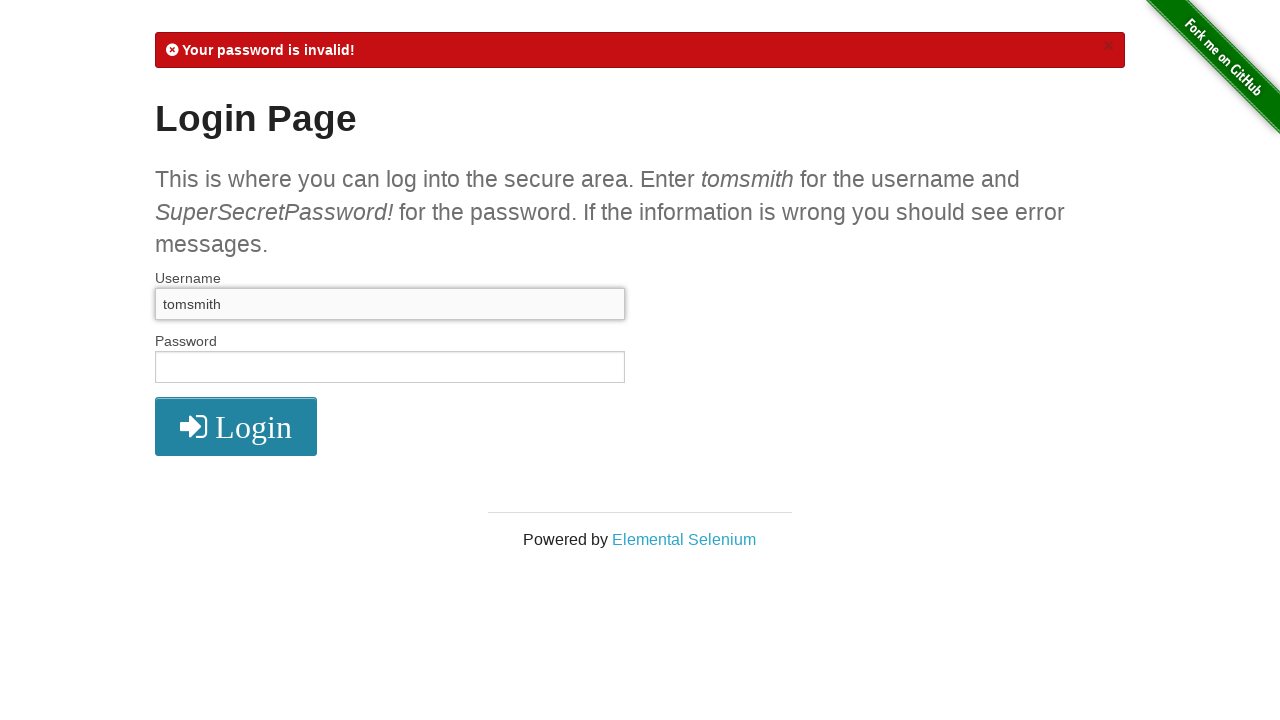

Filled password field with 'username' on input[name="password"]
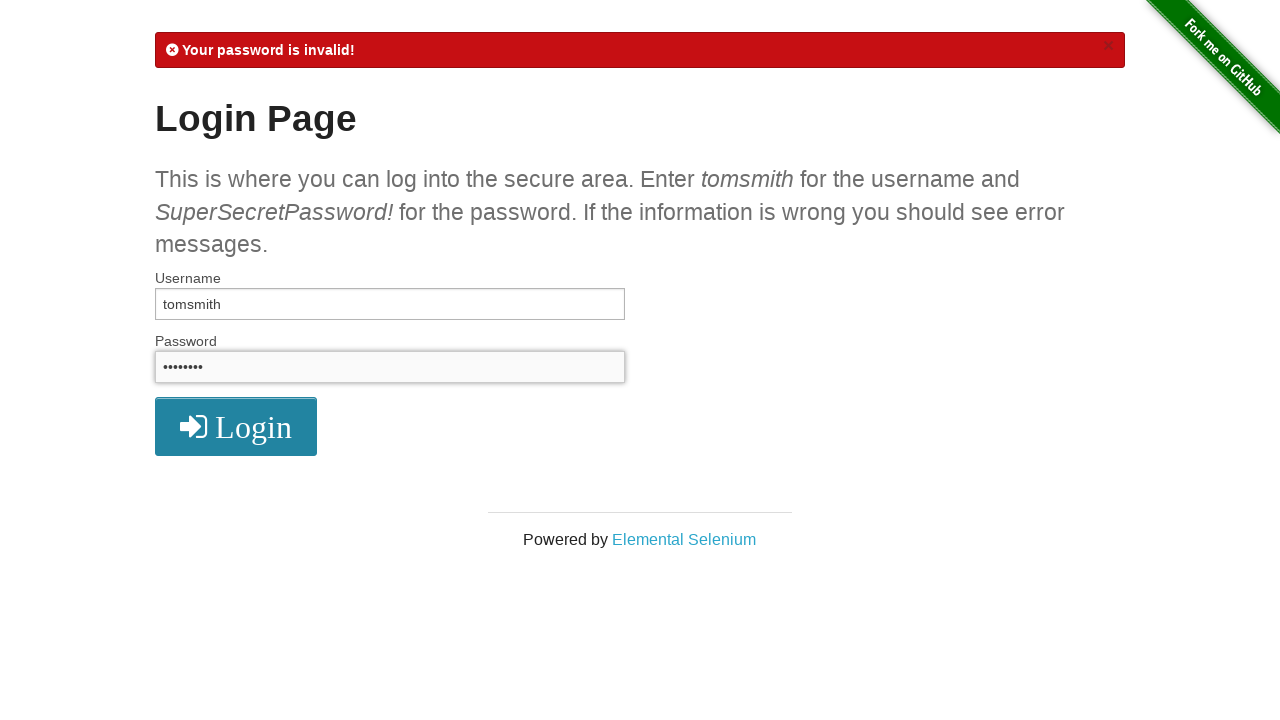

Clicked login button with password attempt 'username' at (236, 427) on .radius
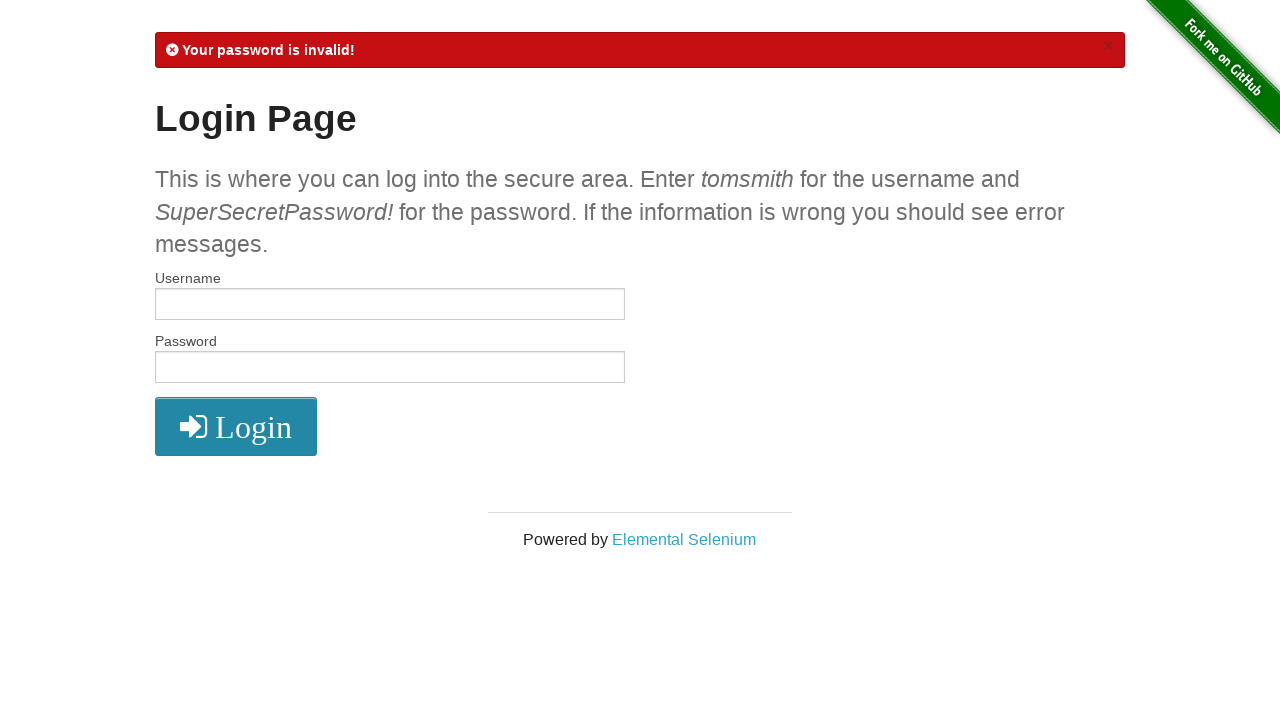

Filled username field with 'tomsmith' on input[name="username"]
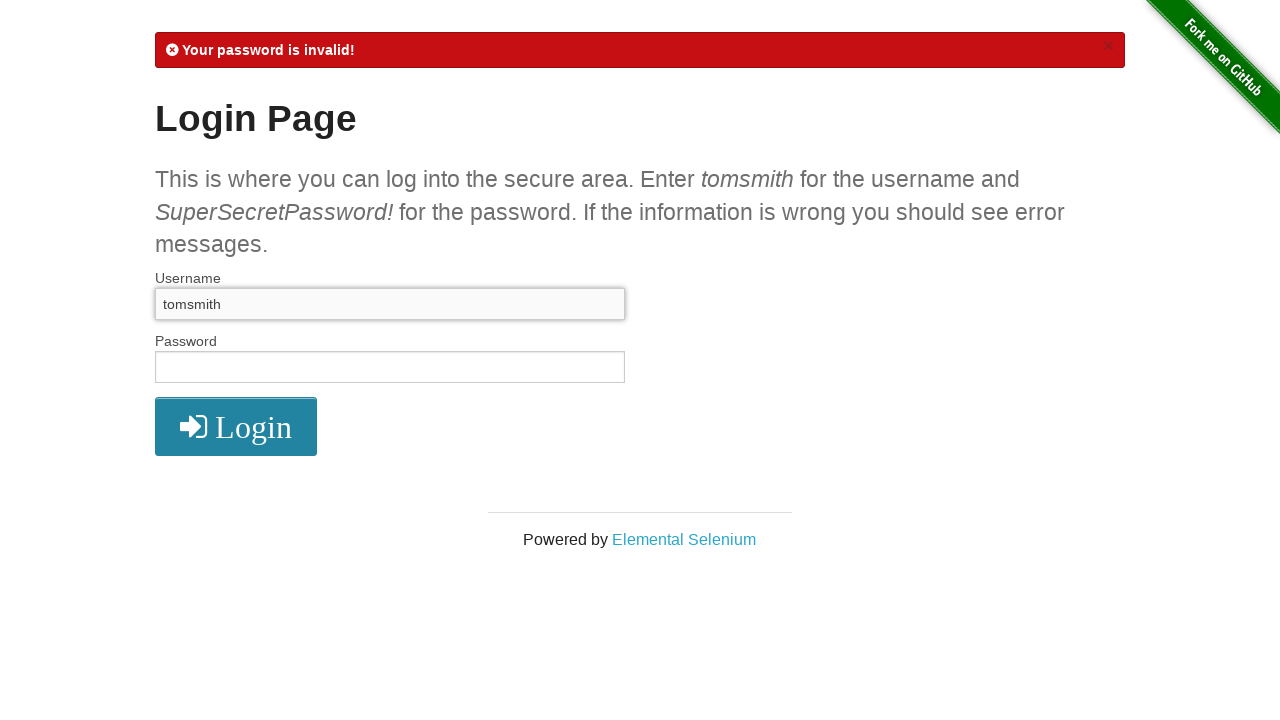

Filled password field with 'and' on input[name="password"]
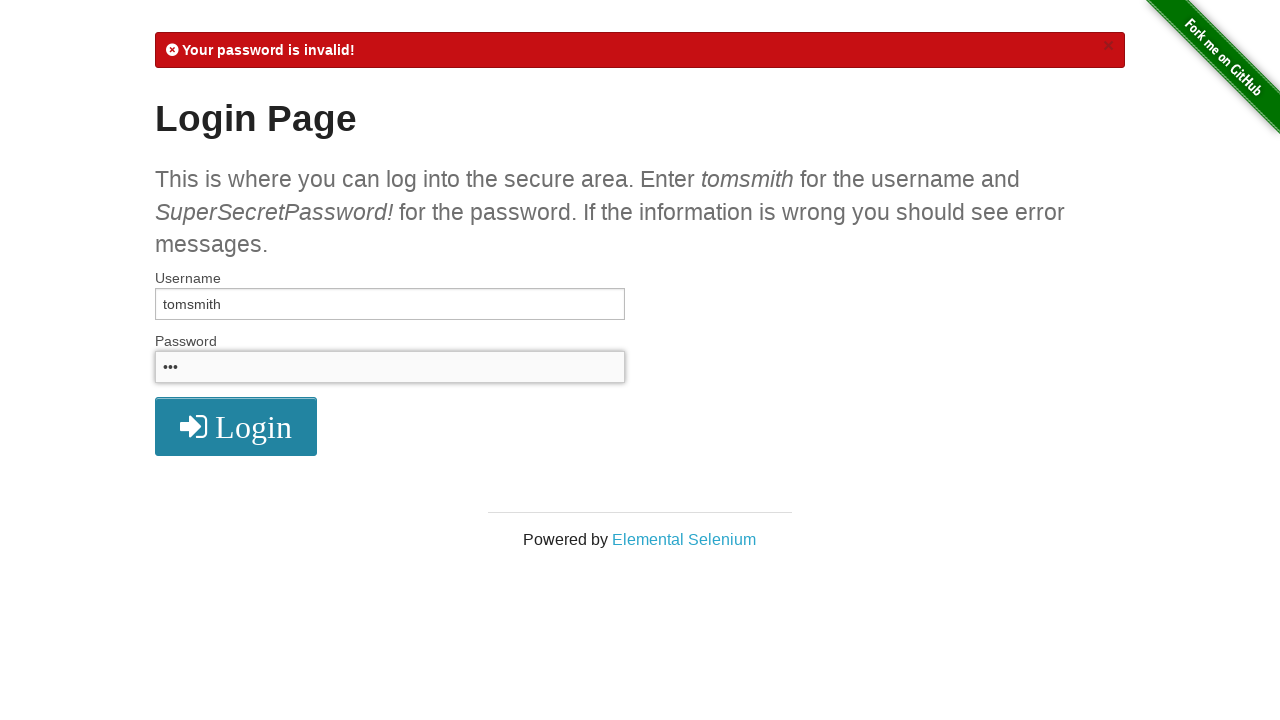

Clicked login button with password attempt 'and' at (236, 427) on .radius
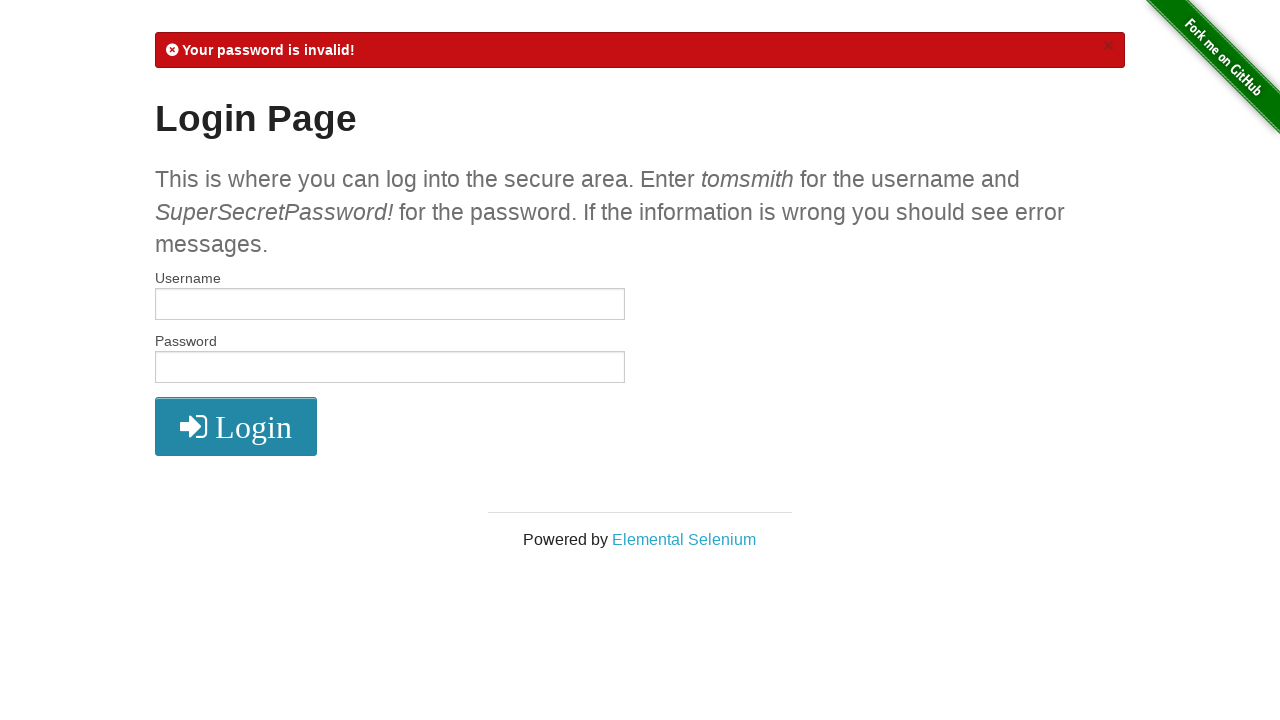

Filled username field with 'tomsmith' on input[name="username"]
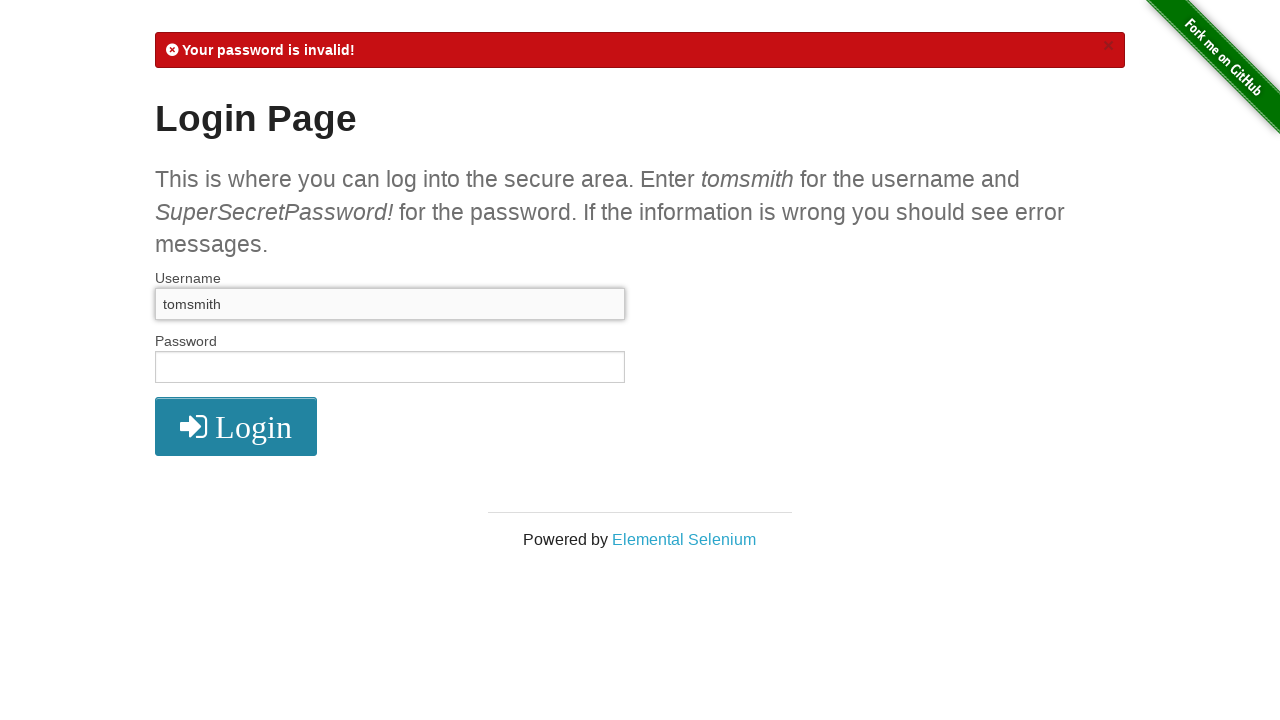

Filled password field with 'SuperSecretPassword!' on input[name="password"]
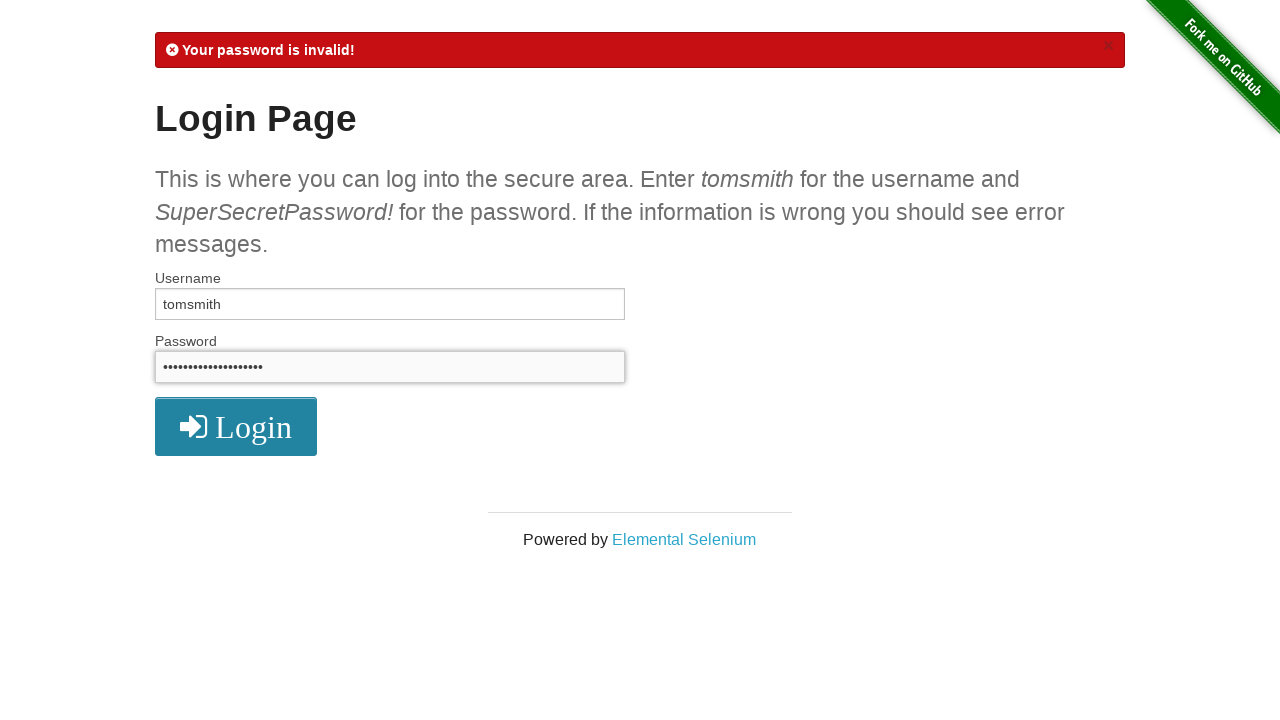

Clicked login button with password attempt 'SuperSecretPassword!' at (236, 427) on .radius
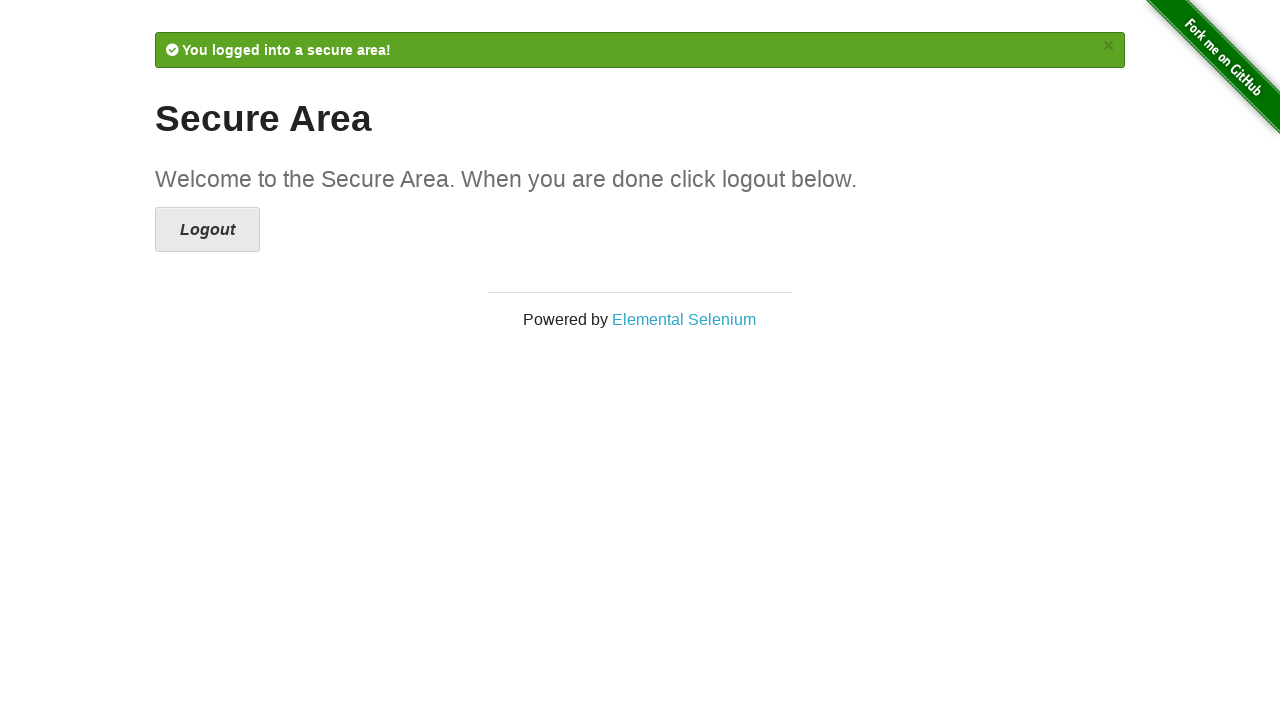

Login successful! Password found: 'SuperSecretPassword!'
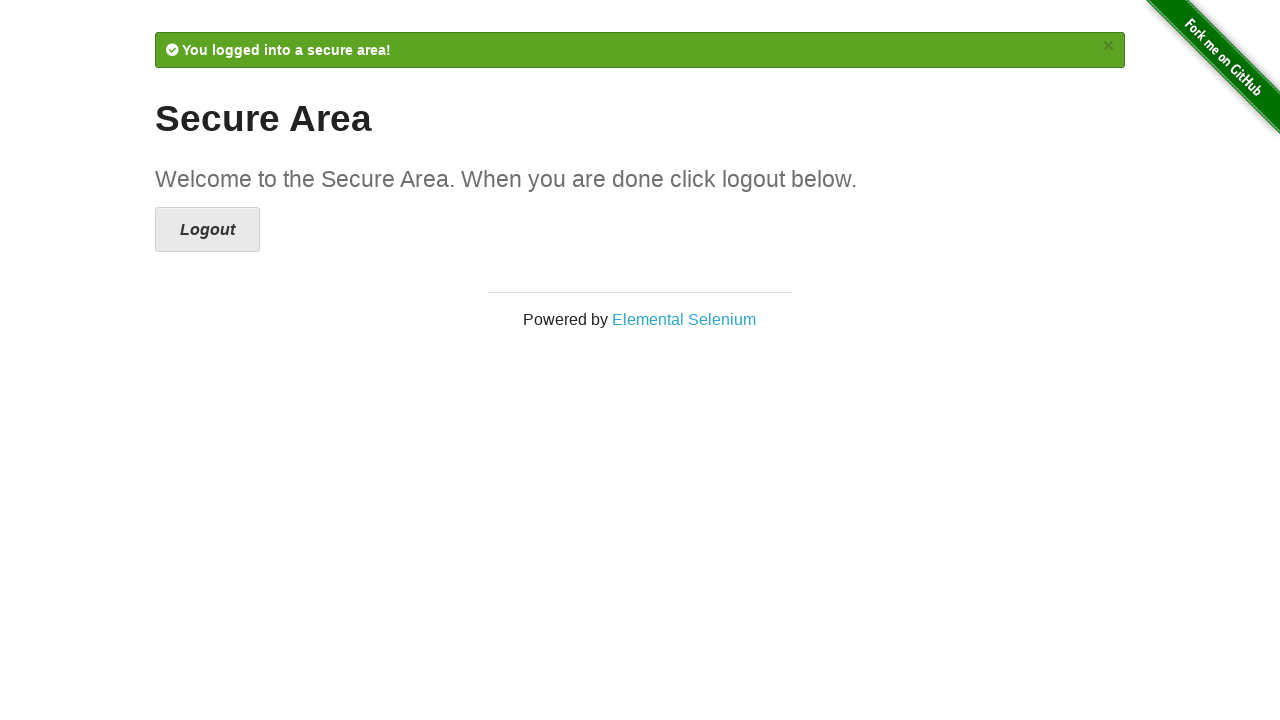

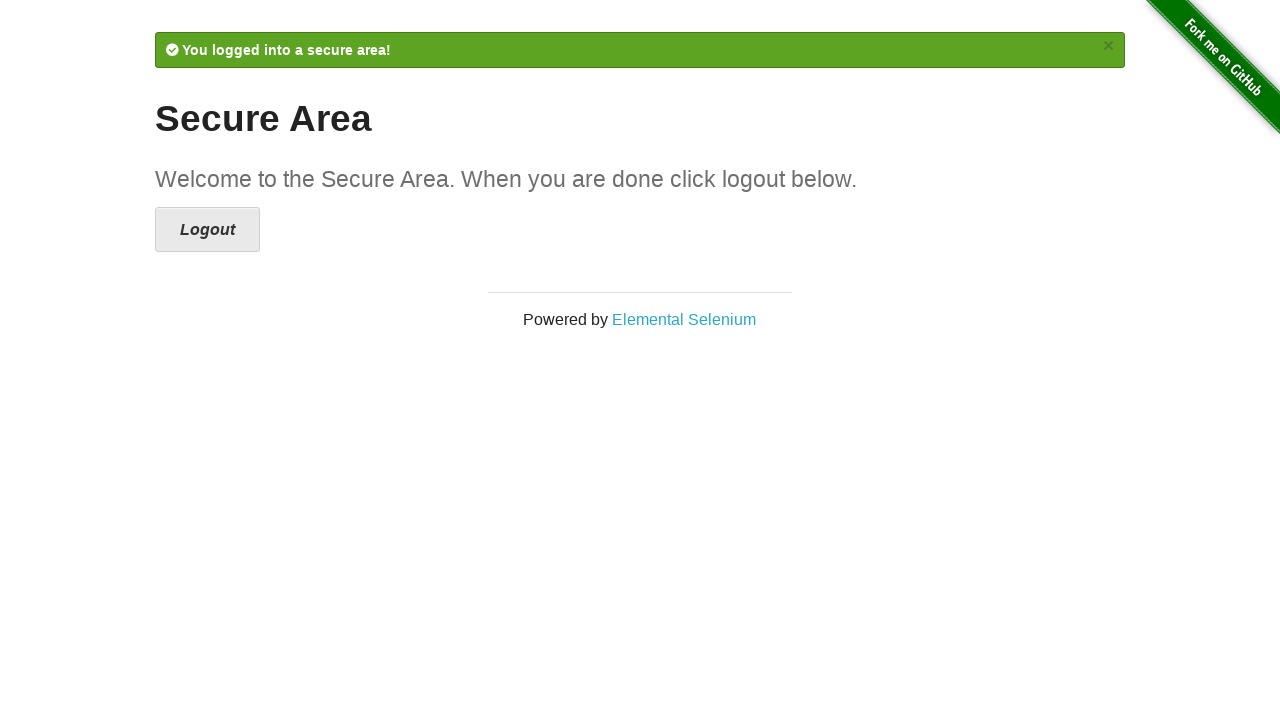